Tests a To-Do application by adding 5 new items to the list and then marking all 10 items as completed.

Starting URL: https://lambdatest.github.io/sample-todo-app/

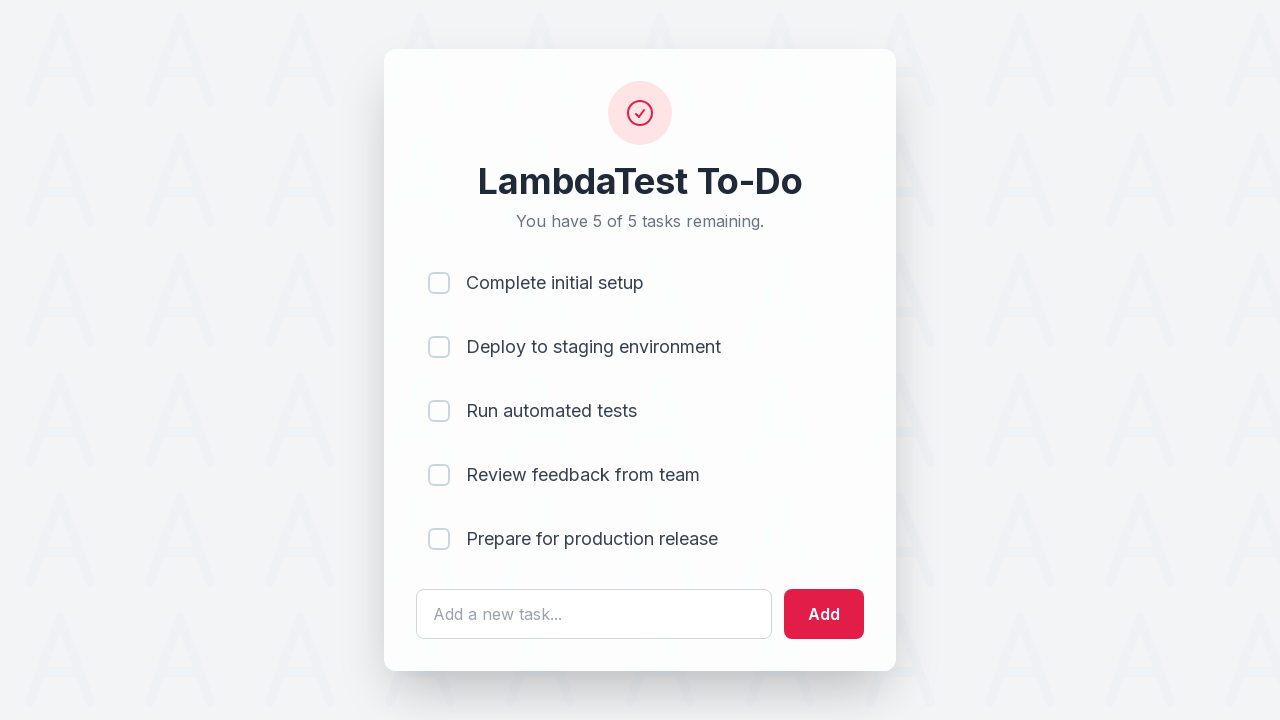

Waited for todo text input field to load
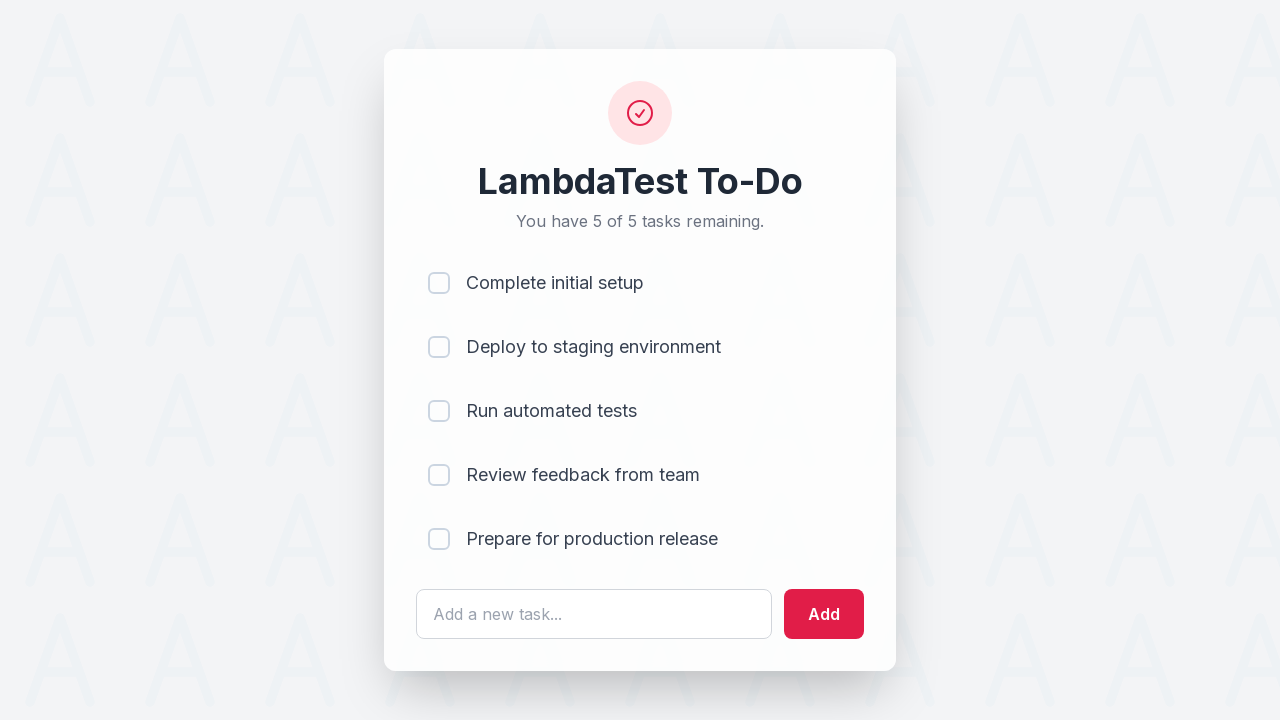

Clicked todo text input field (iteration 1) at (594, 614) on #sampletodotext
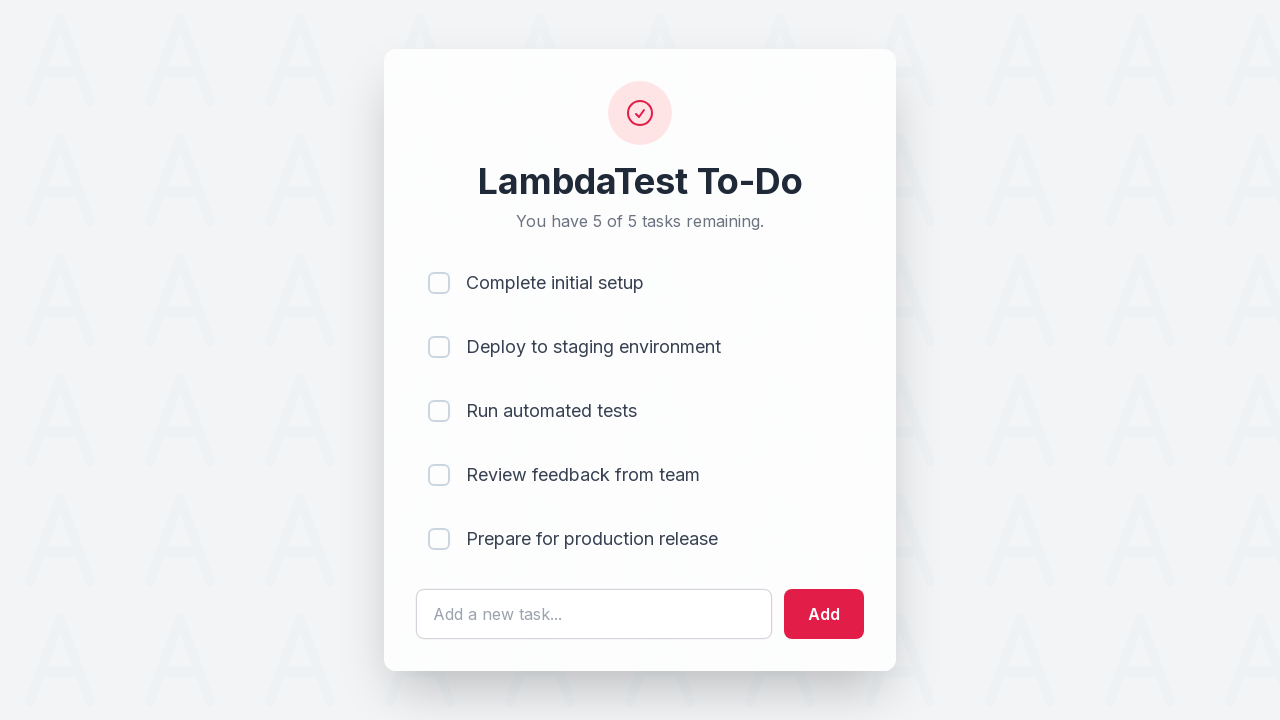

Filled text field with 'Adding a new item 1' on #sampletodotext
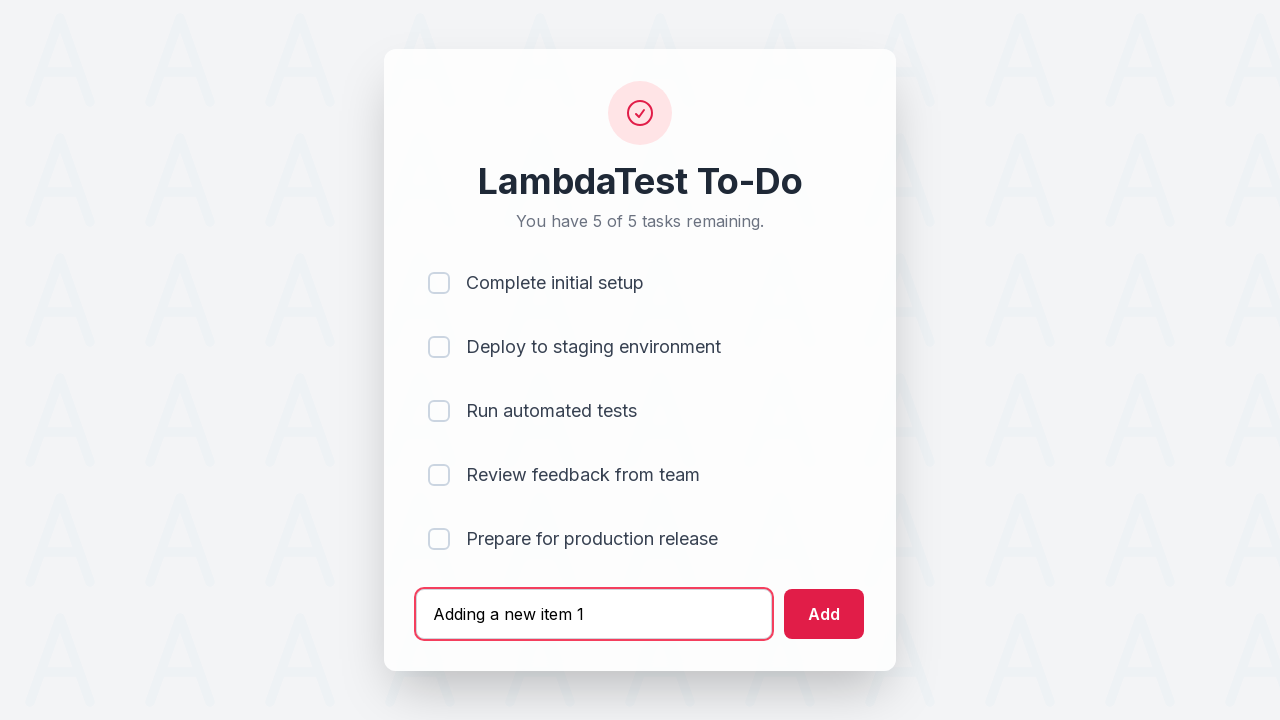

Pressed Enter to add item 1 to the list on #sampletodotext
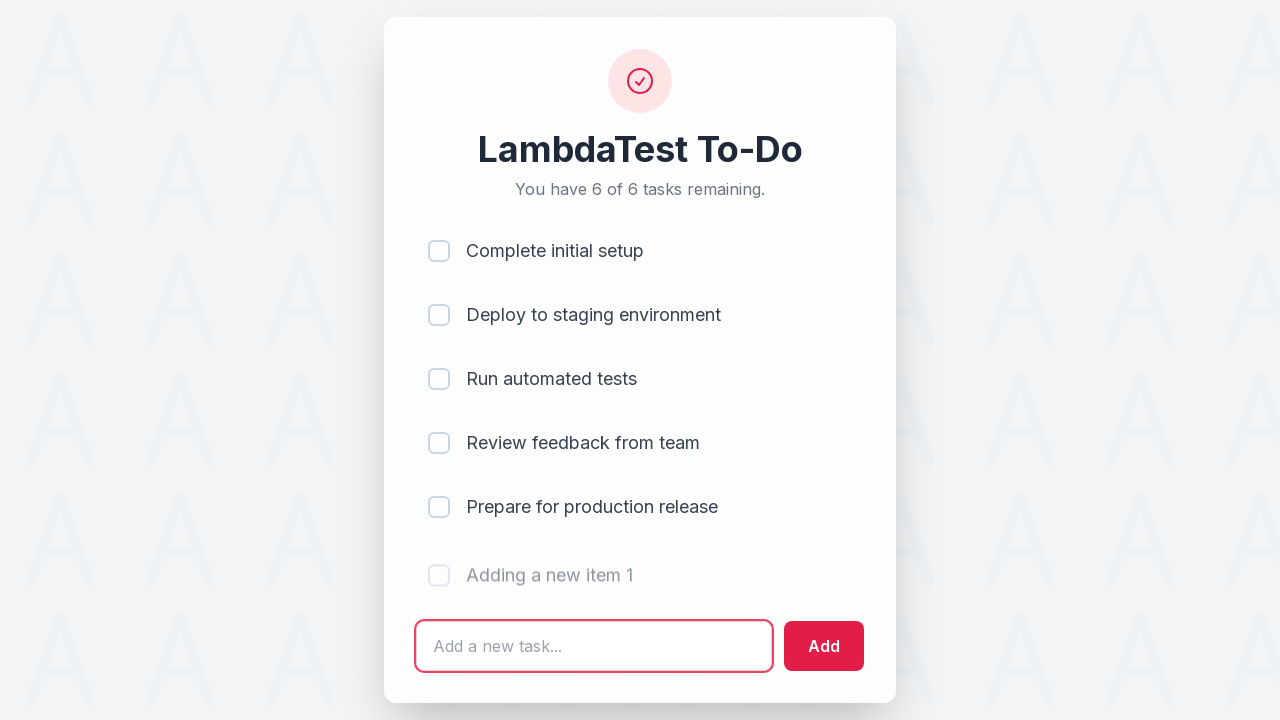

Waited 500ms for item to be added to the list
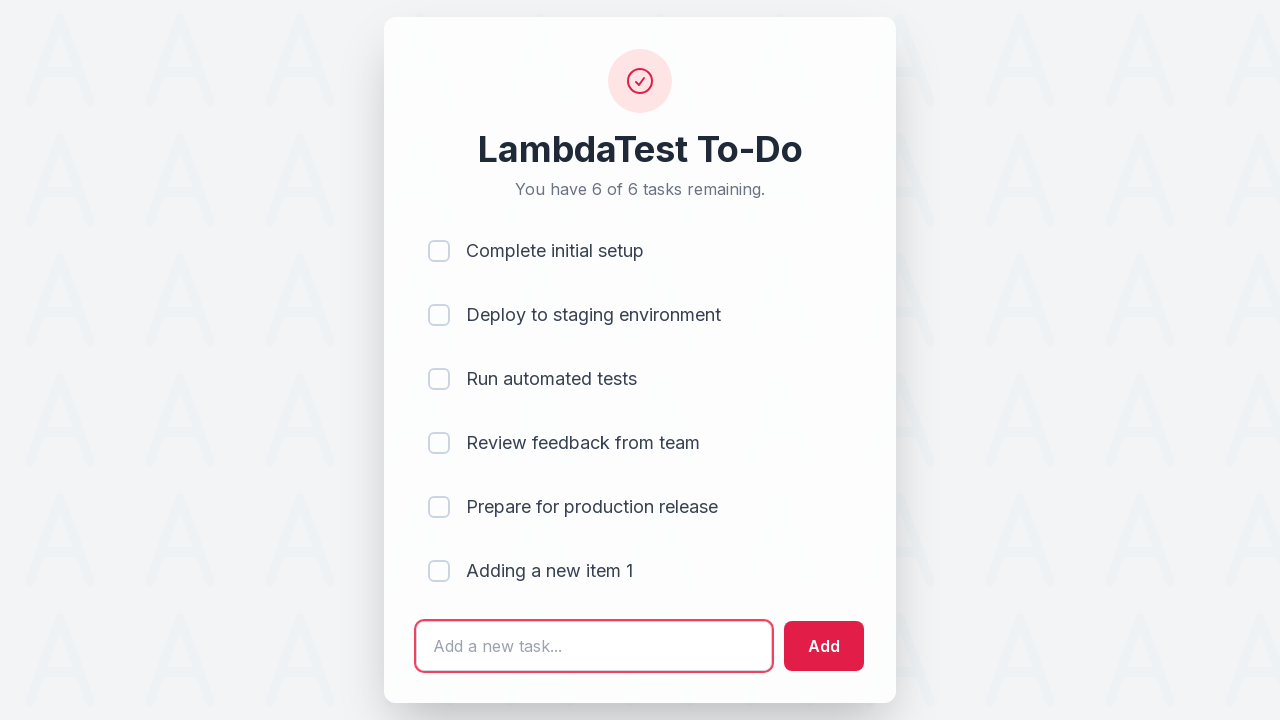

Clicked todo text input field (iteration 2) at (594, 646) on #sampletodotext
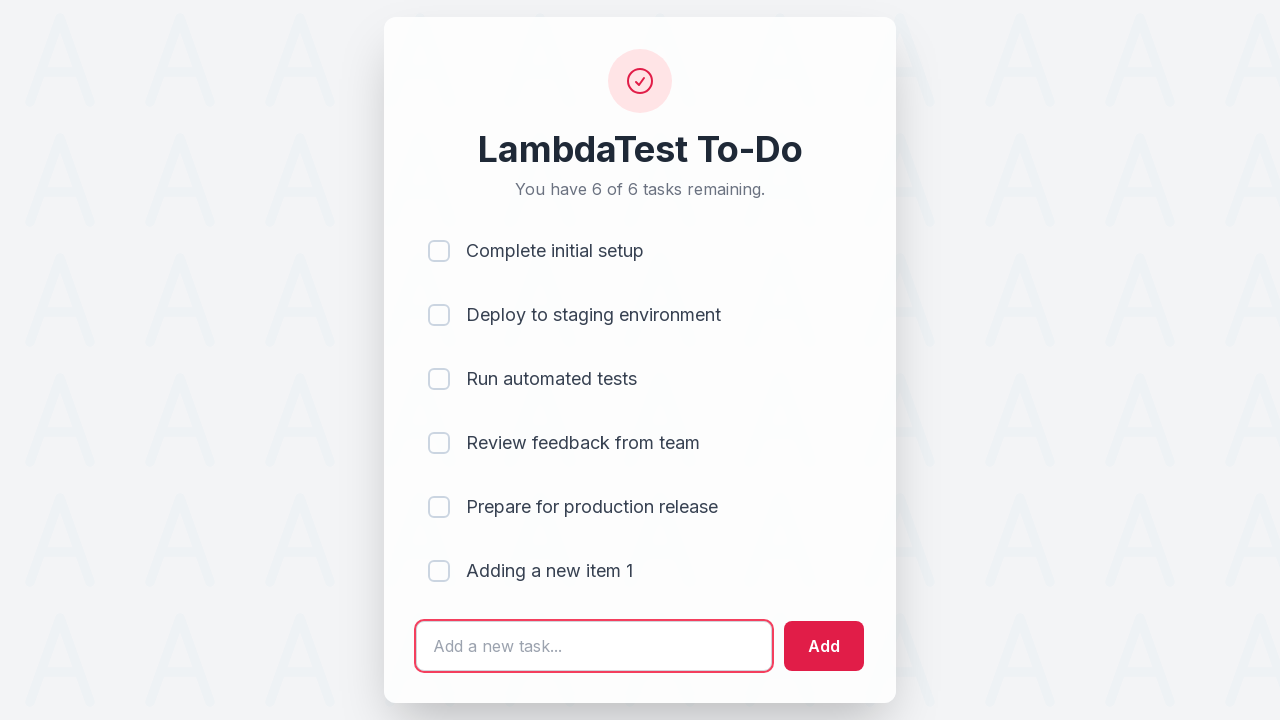

Filled text field with 'Adding a new item 2' on #sampletodotext
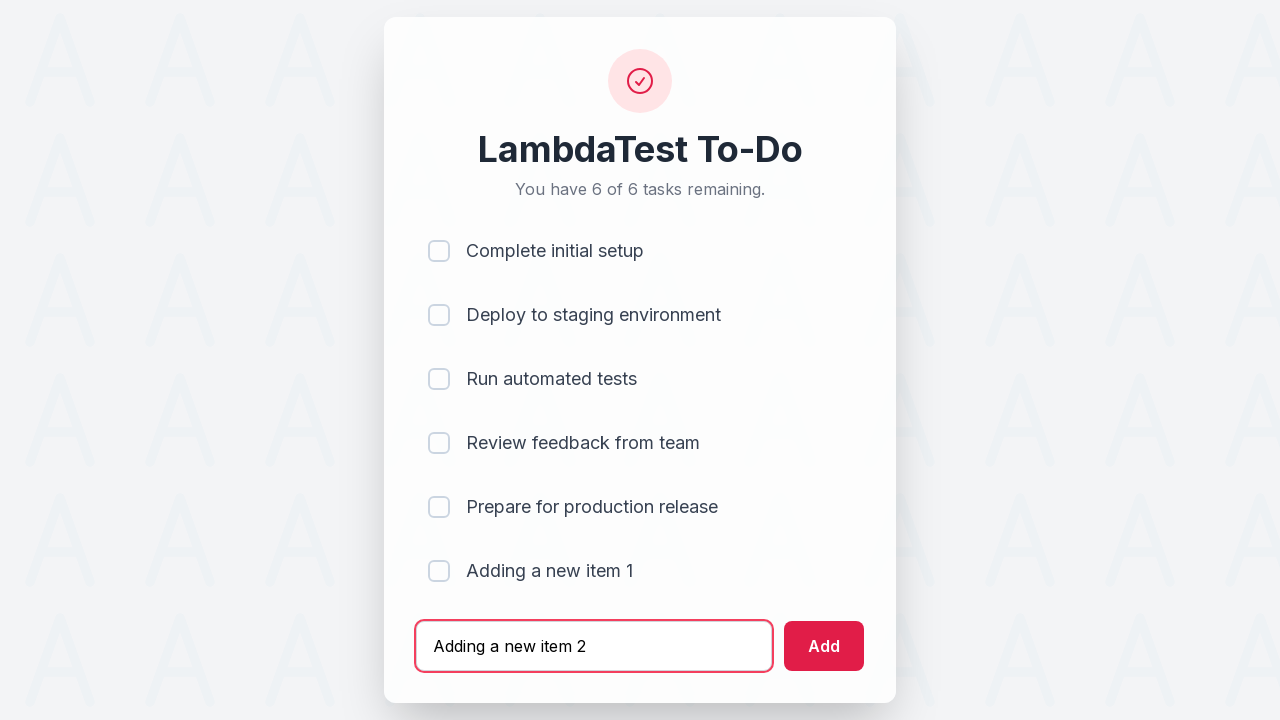

Pressed Enter to add item 2 to the list on #sampletodotext
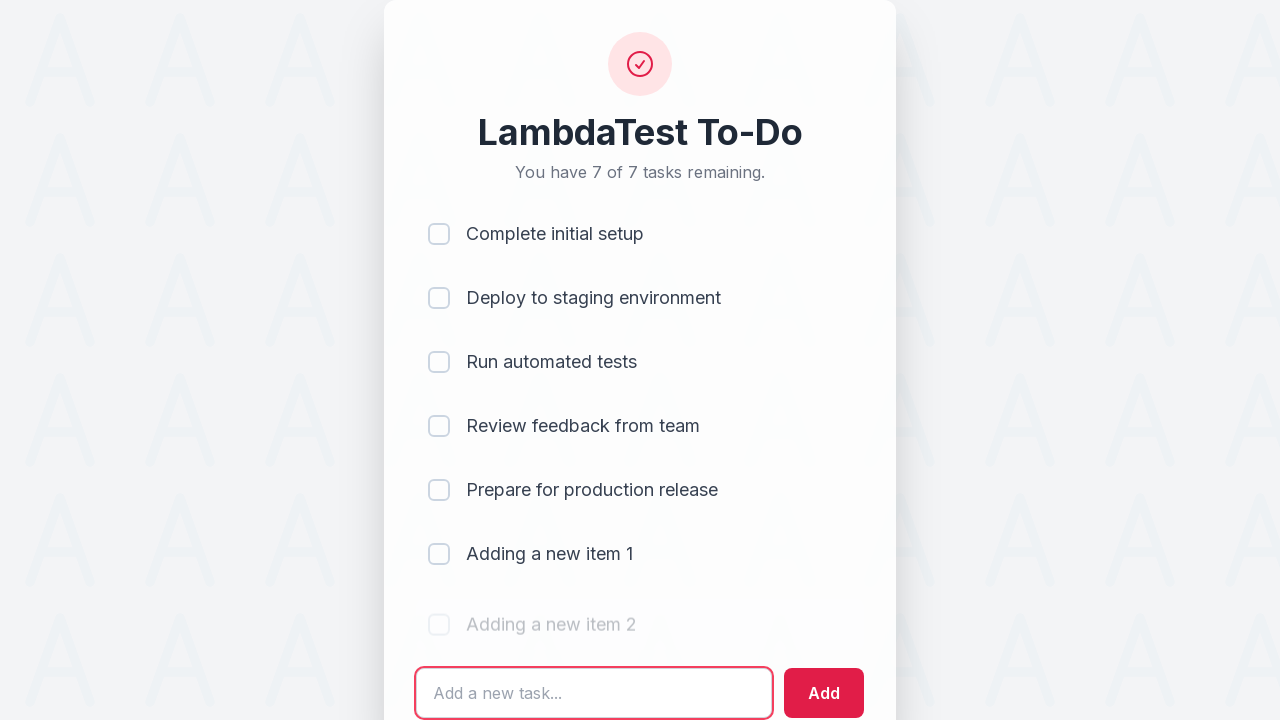

Waited 500ms for item to be added to the list
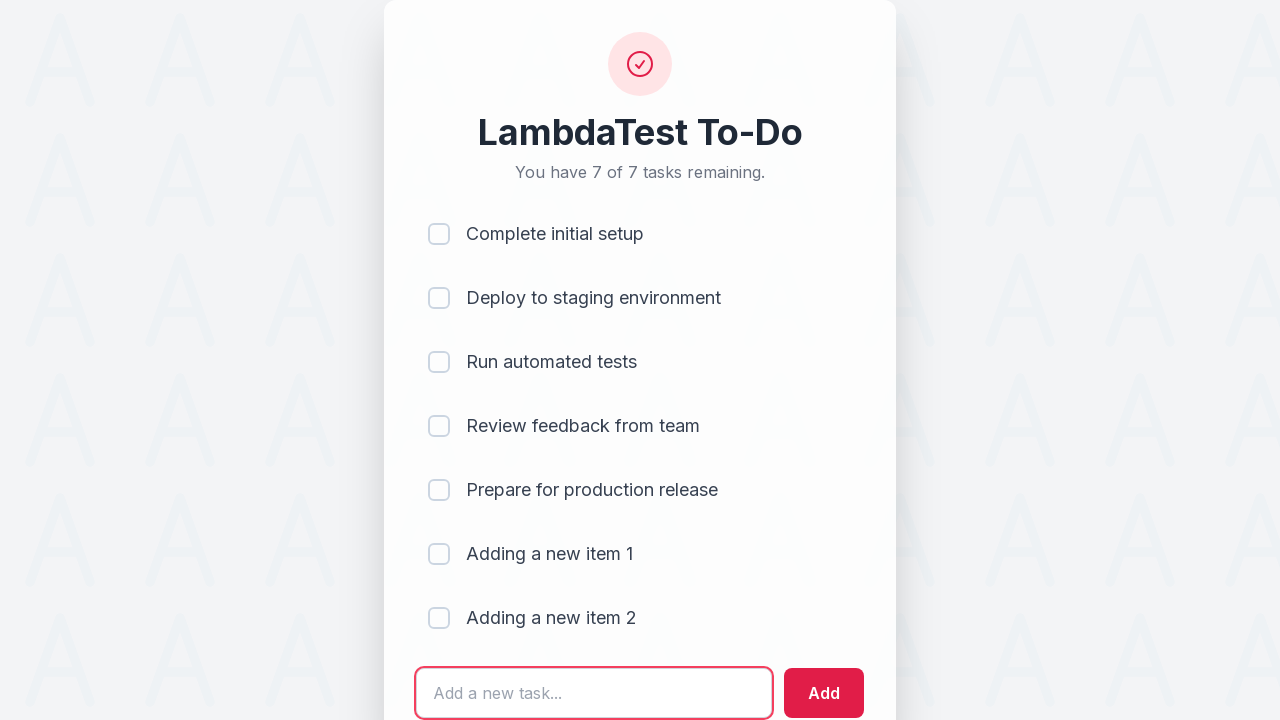

Clicked todo text input field (iteration 3) at (594, 693) on #sampletodotext
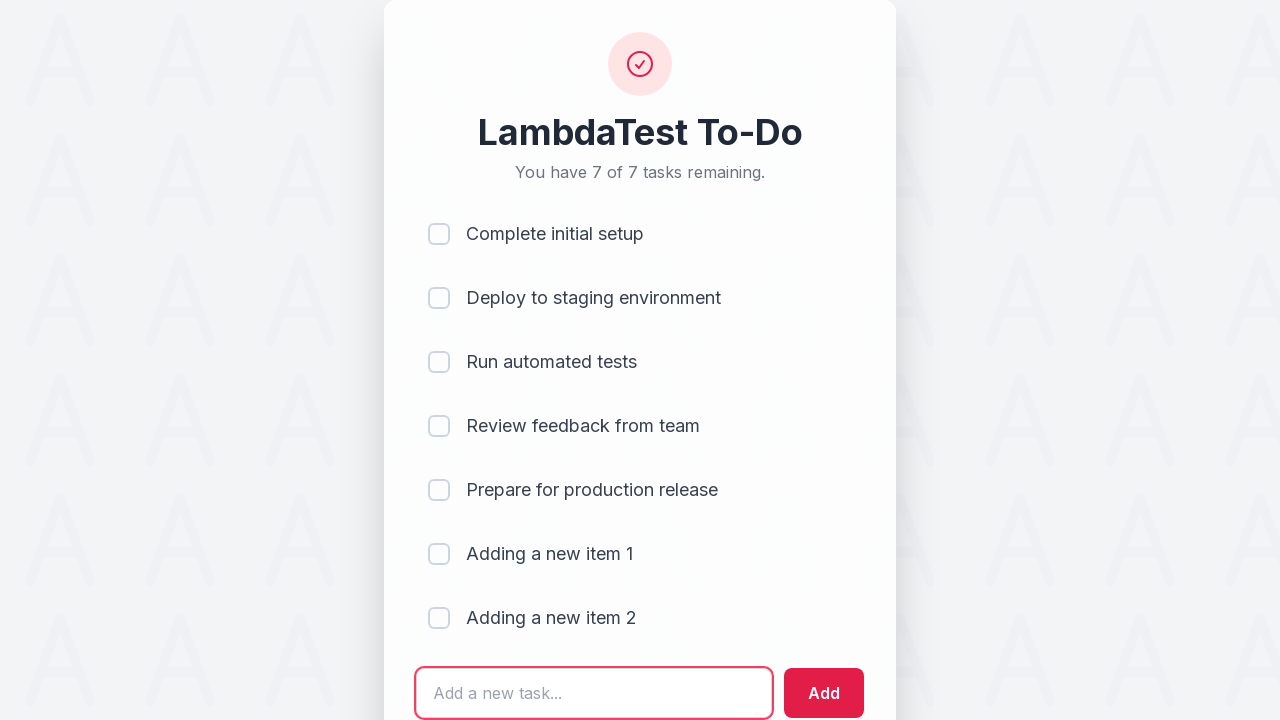

Filled text field with 'Adding a new item 3' on #sampletodotext
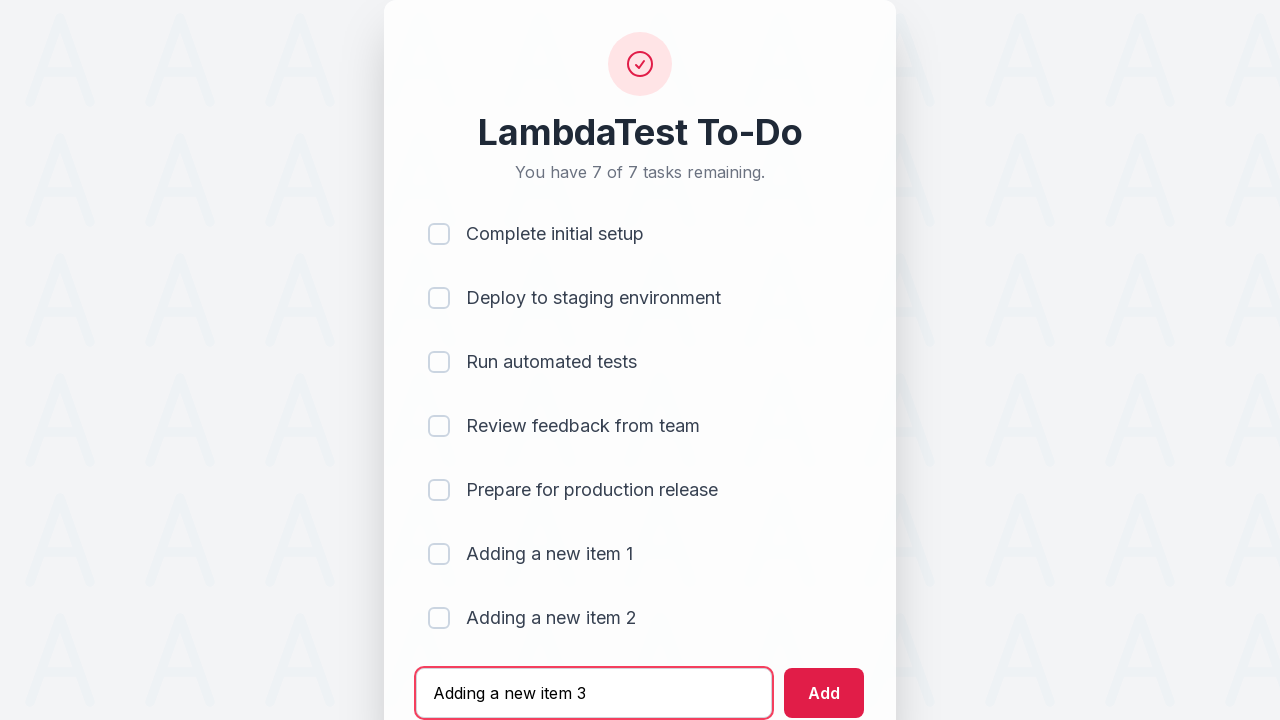

Pressed Enter to add item 3 to the list on #sampletodotext
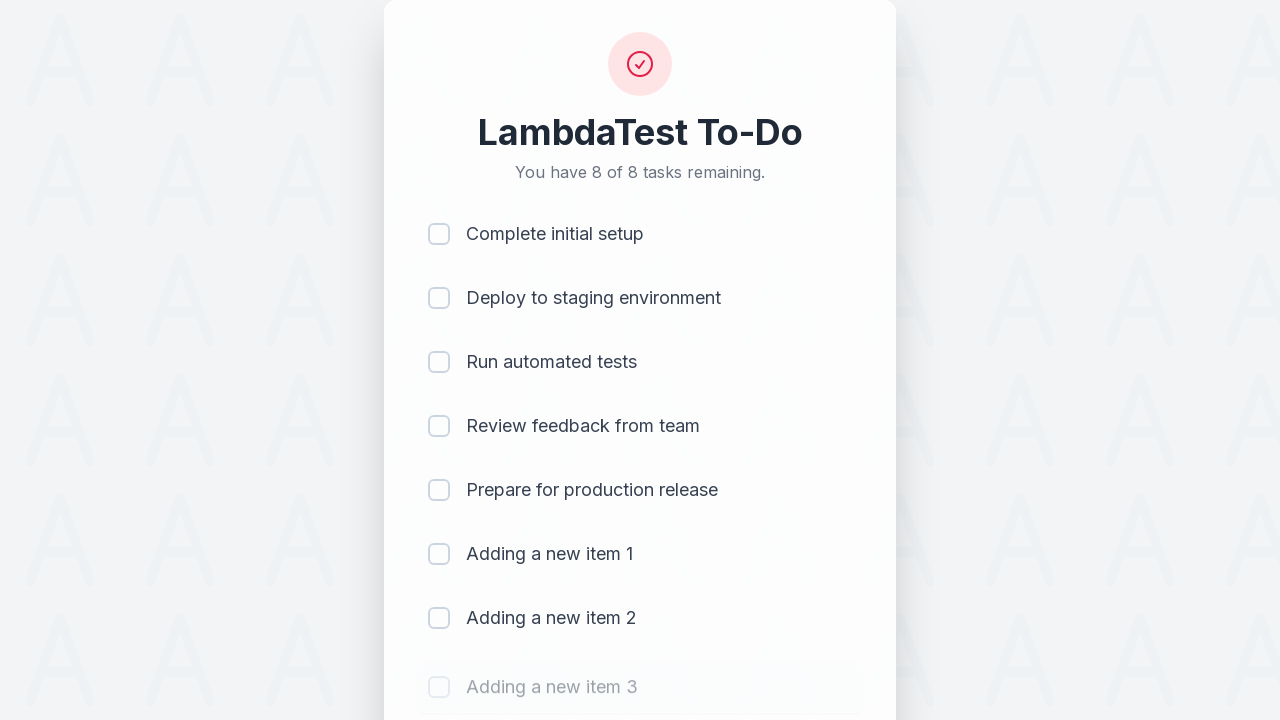

Waited 500ms for item to be added to the list
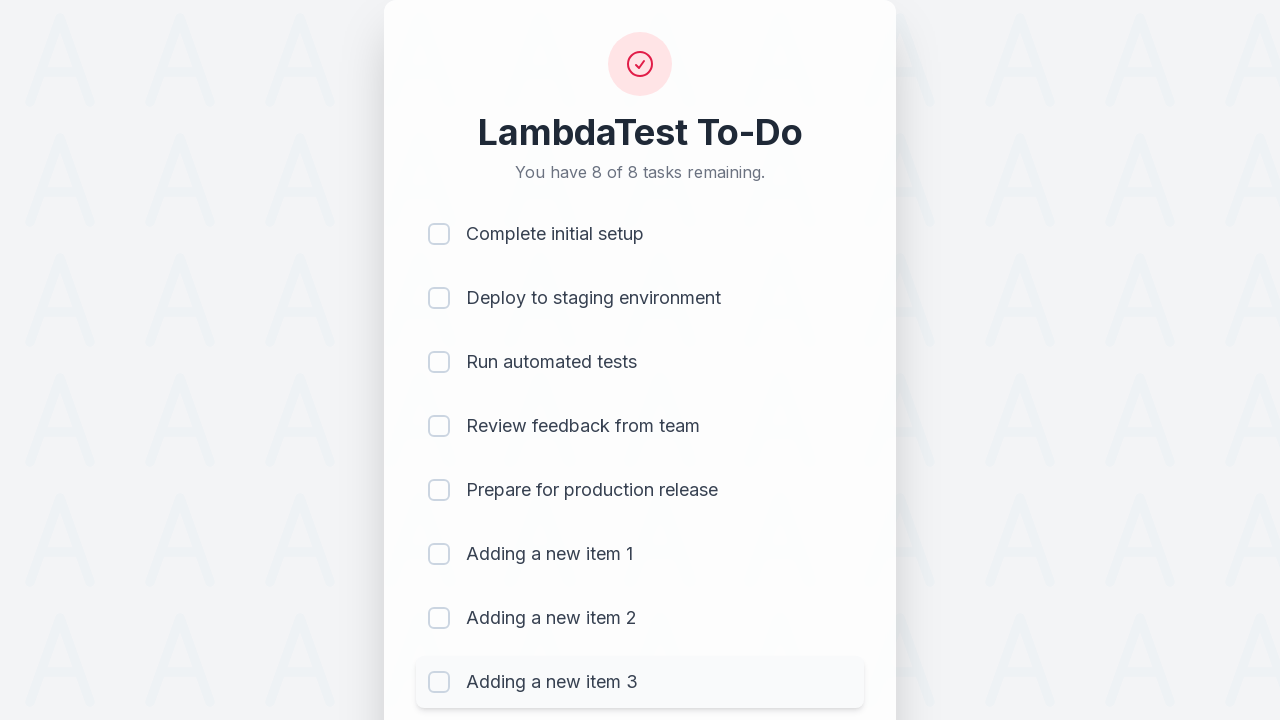

Clicked todo text input field (iteration 4) at (594, 663) on #sampletodotext
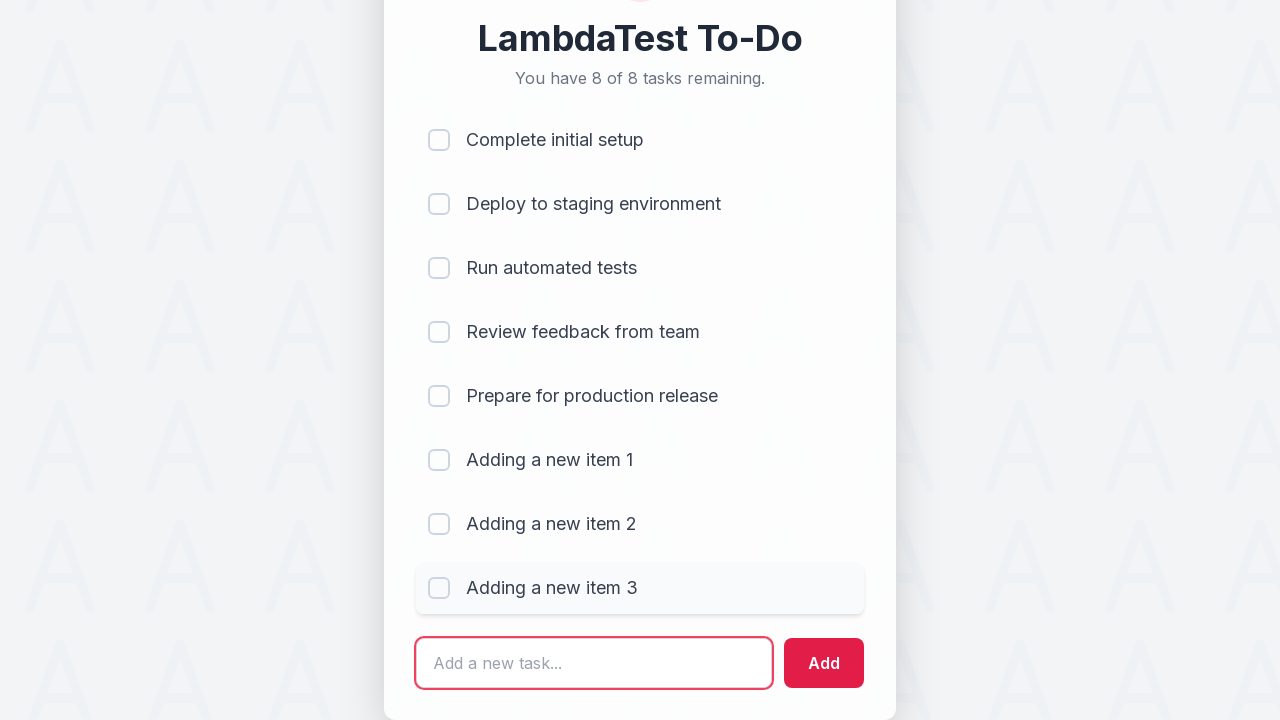

Filled text field with 'Adding a new item 4' on #sampletodotext
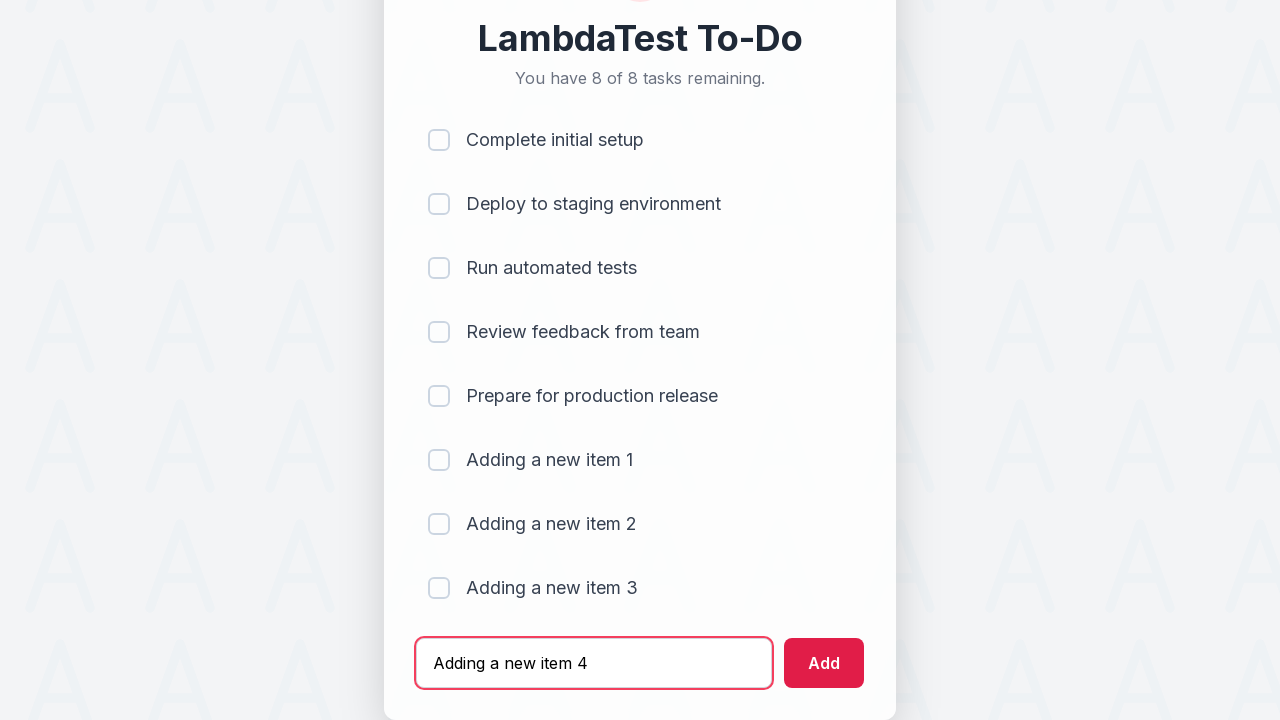

Pressed Enter to add item 4 to the list on #sampletodotext
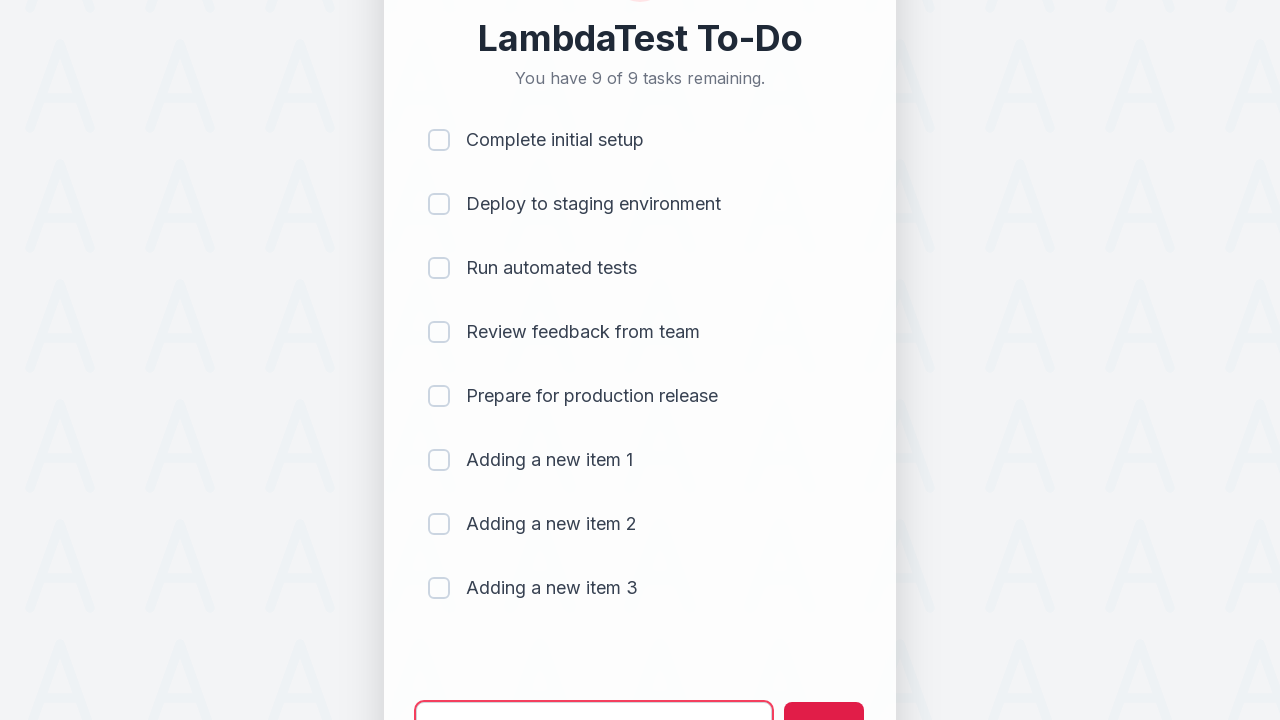

Waited 500ms for item to be added to the list
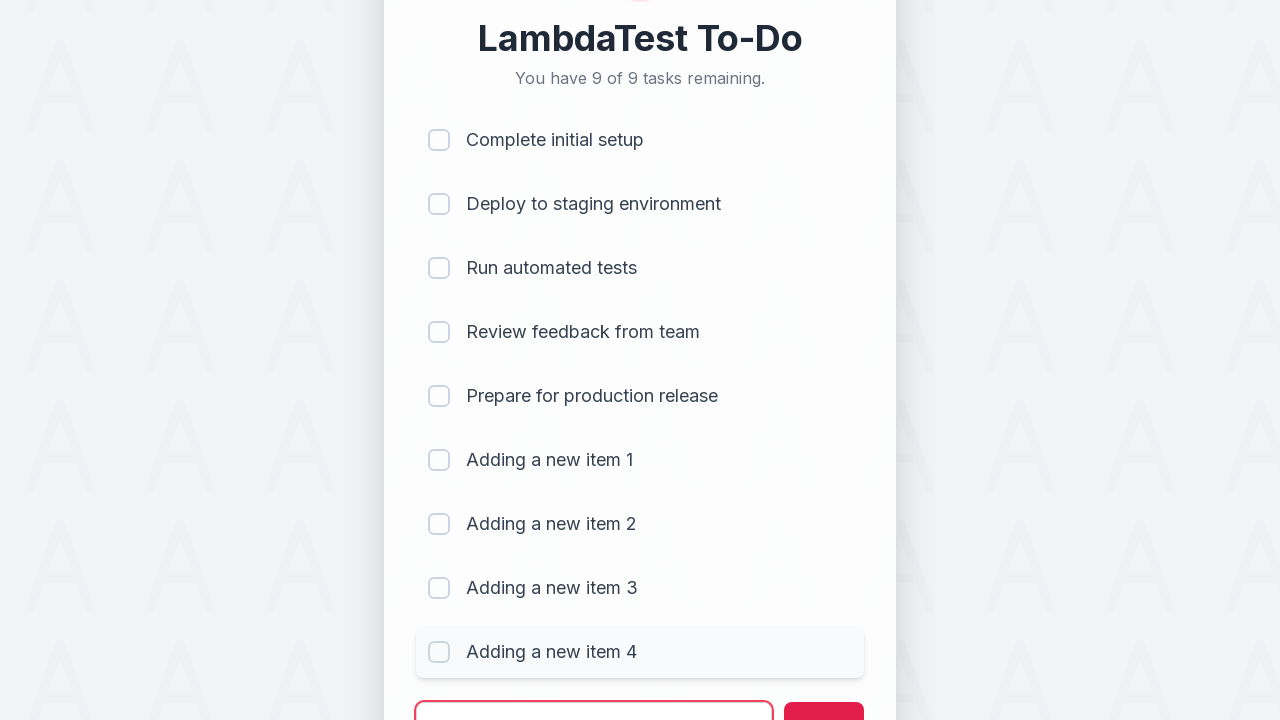

Clicked todo text input field (iteration 5) at (594, 695) on #sampletodotext
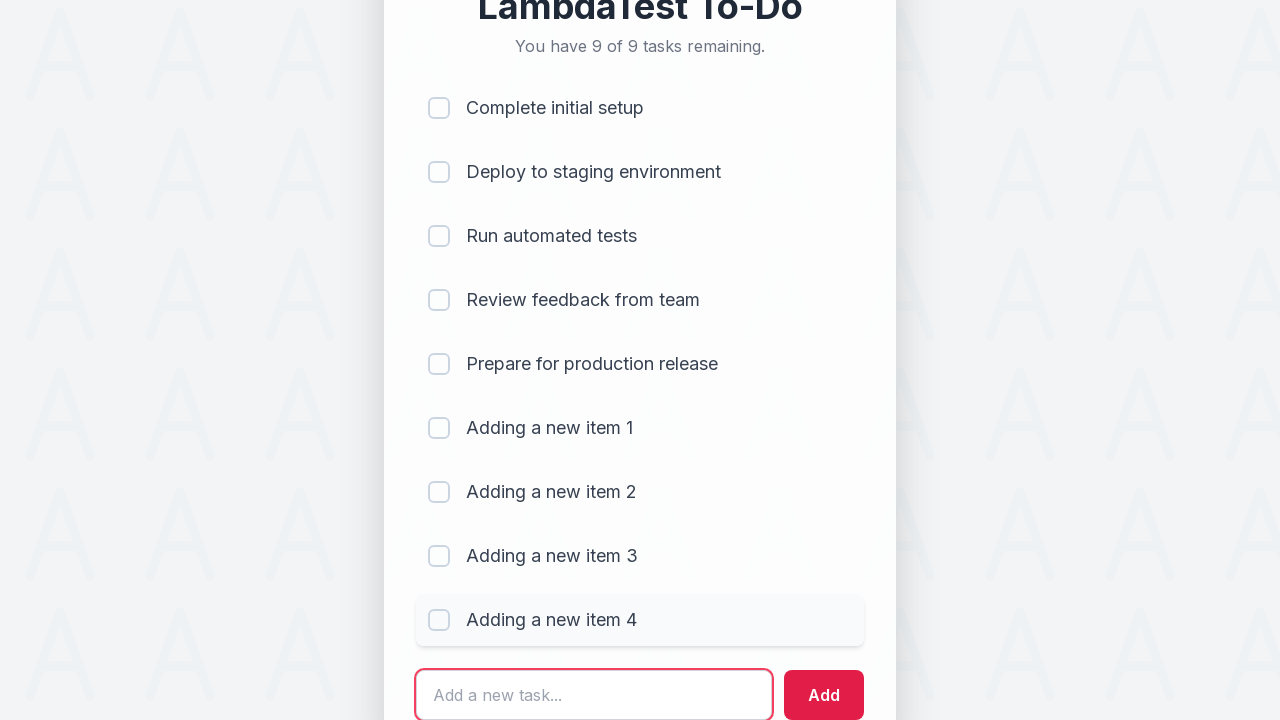

Filled text field with 'Adding a new item 5' on #sampletodotext
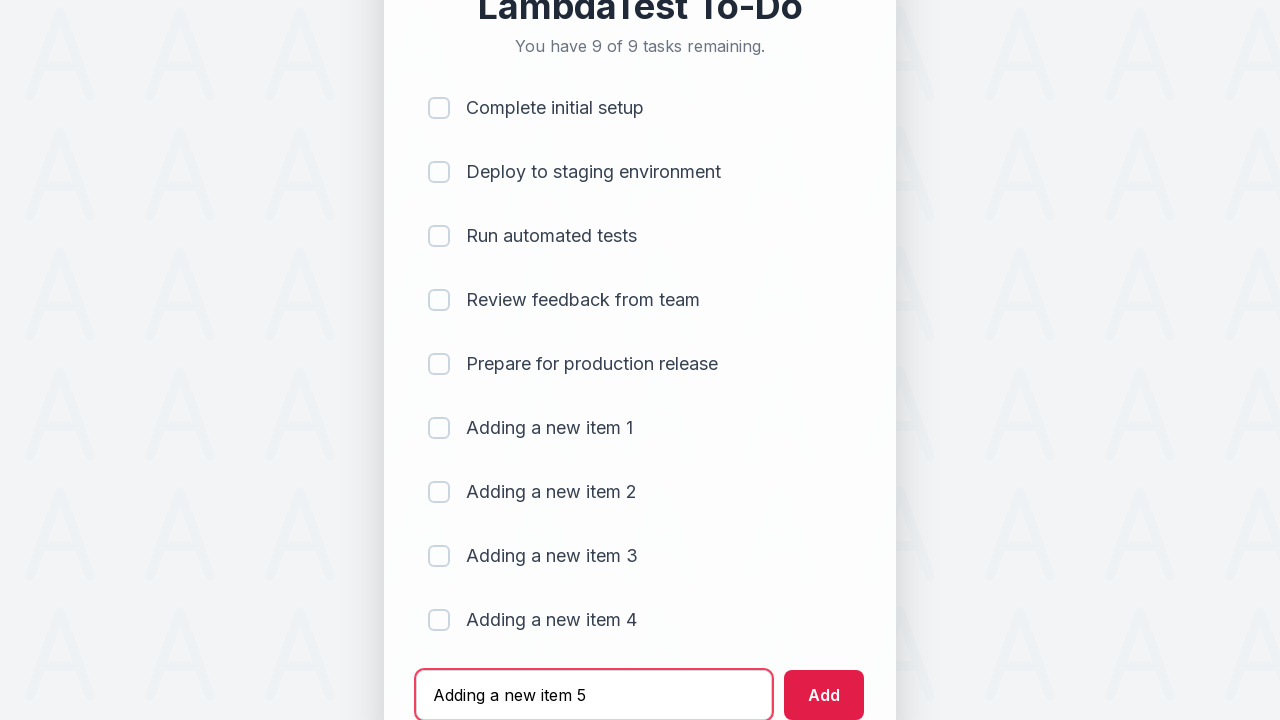

Pressed Enter to add item 5 to the list on #sampletodotext
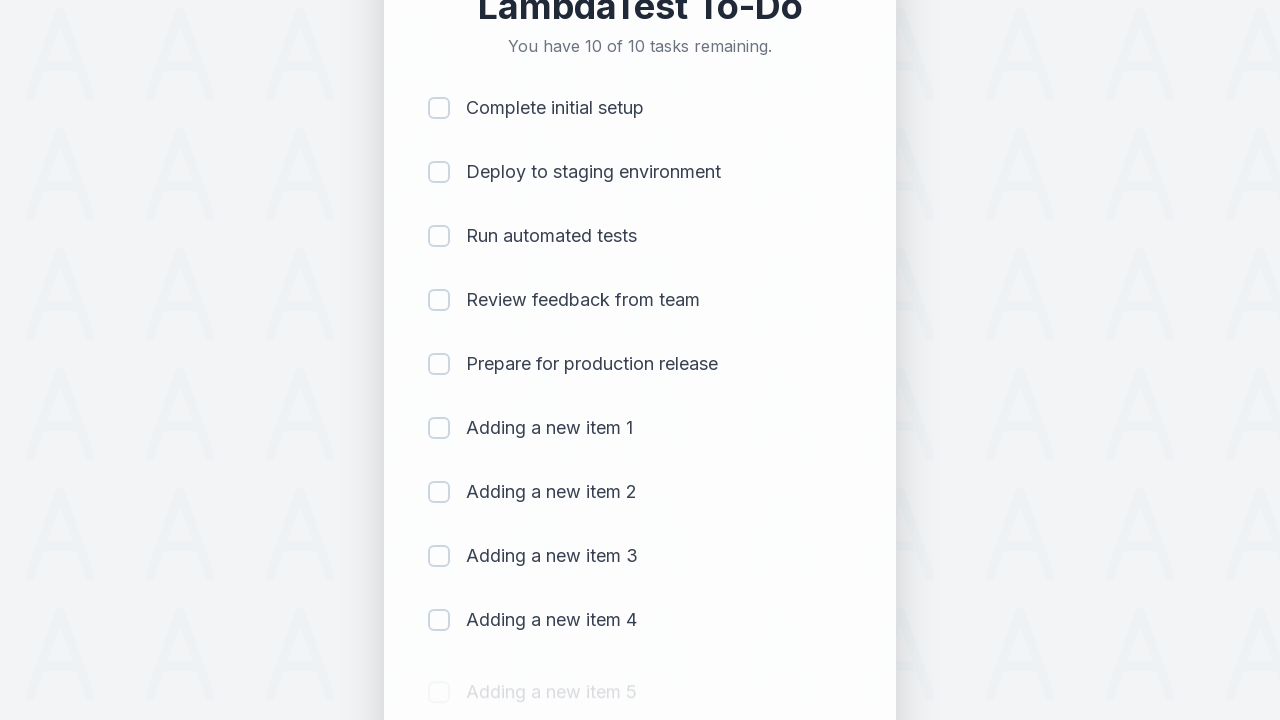

Waited 500ms for item to be added to the list
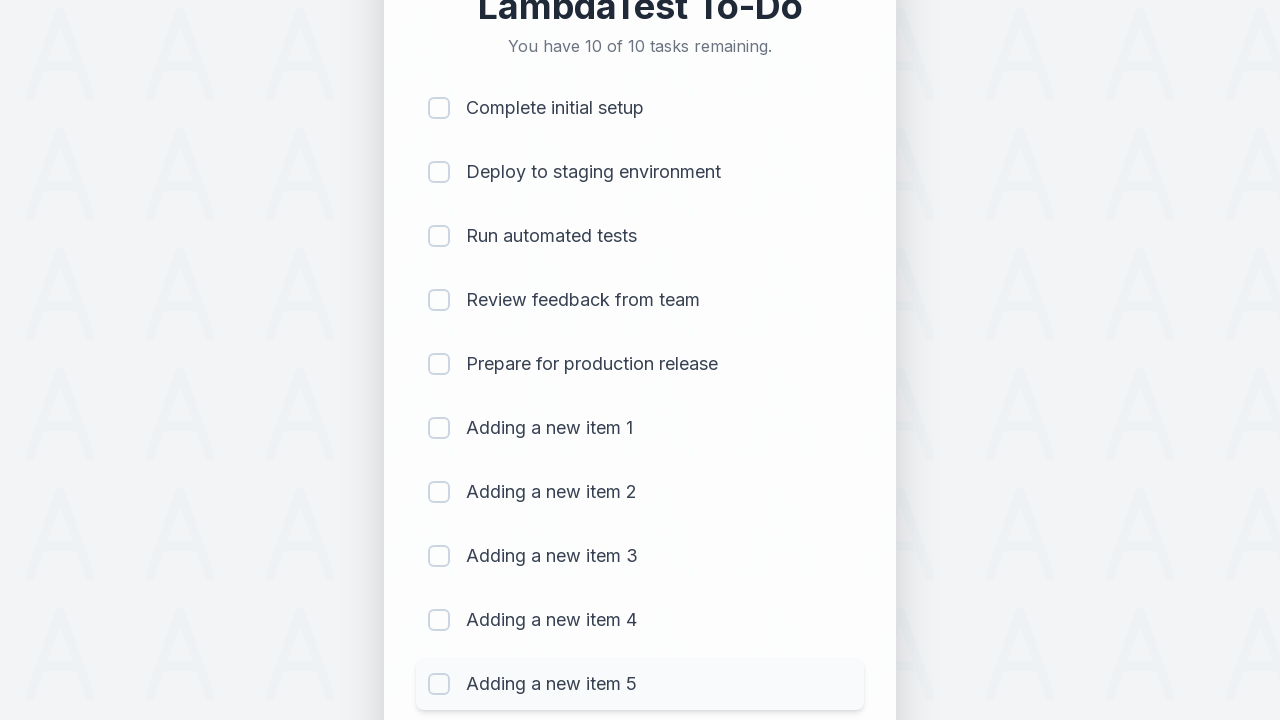

Clicked checkbox for item 1 to mark as completed at (439, 108) on (//input[@type='checkbox'])[1]
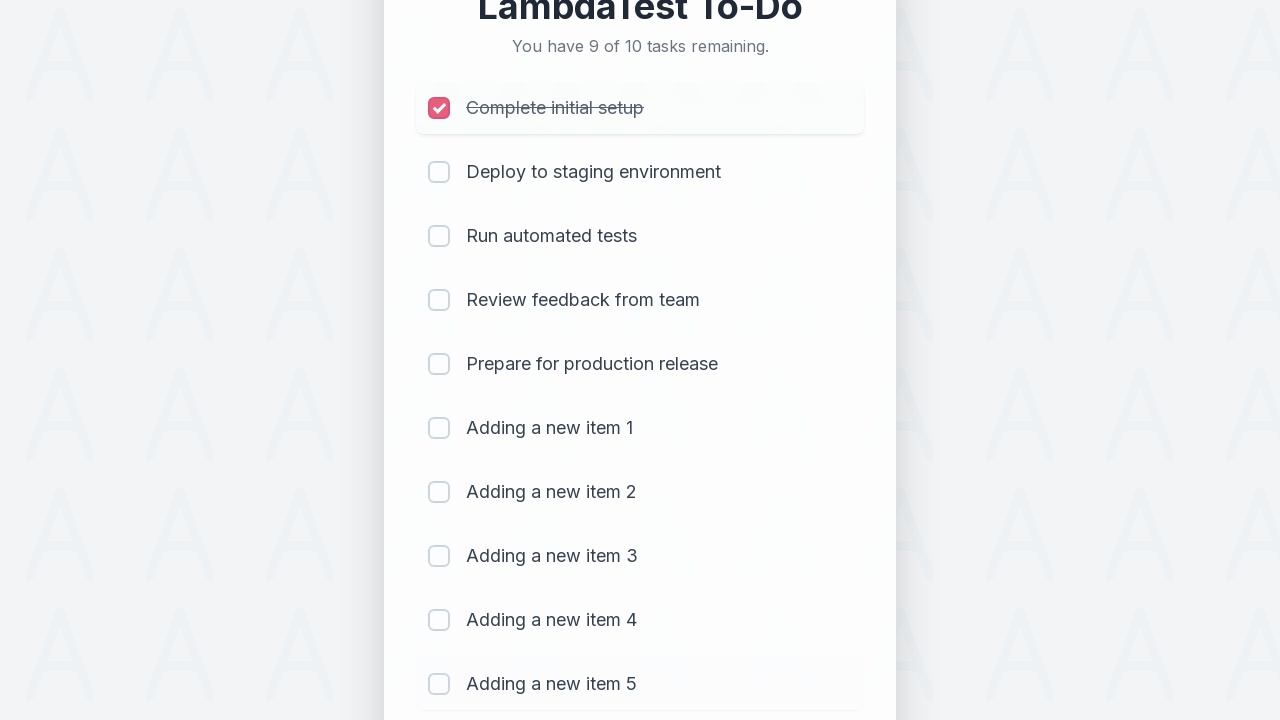

Waited 300ms for completion animation
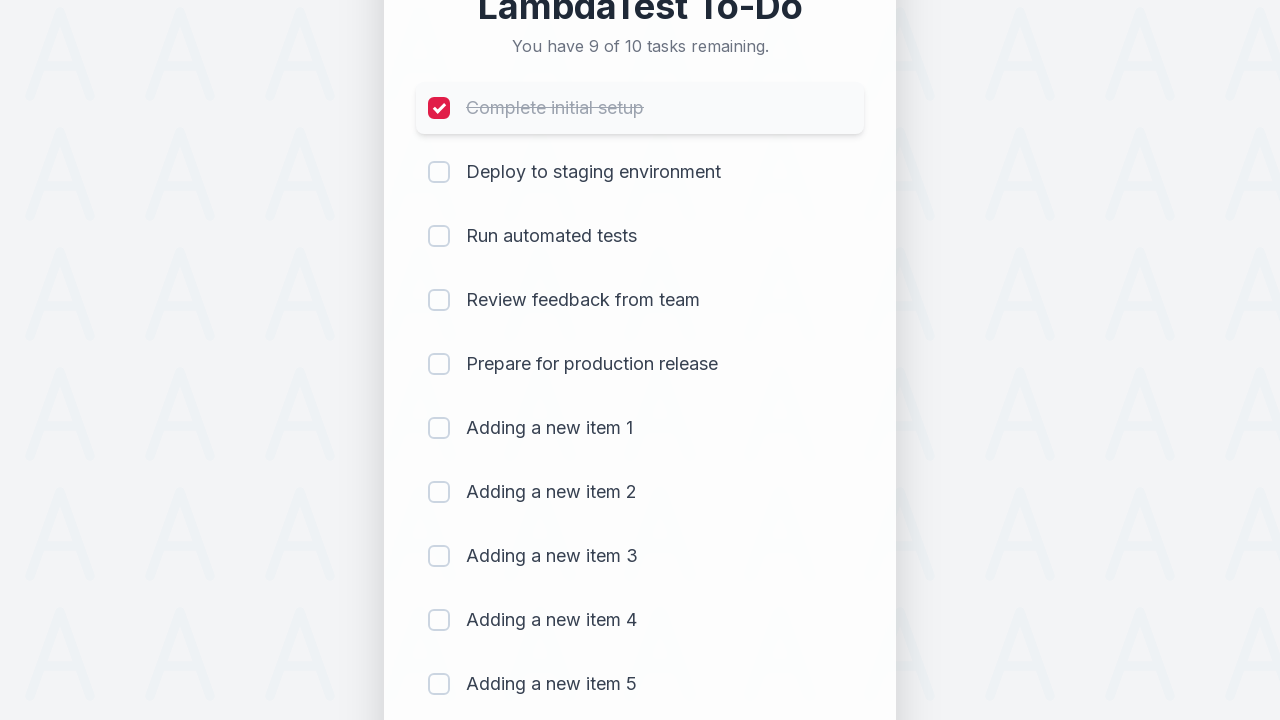

Clicked checkbox for item 2 to mark as completed at (439, 172) on (//input[@type='checkbox'])[2]
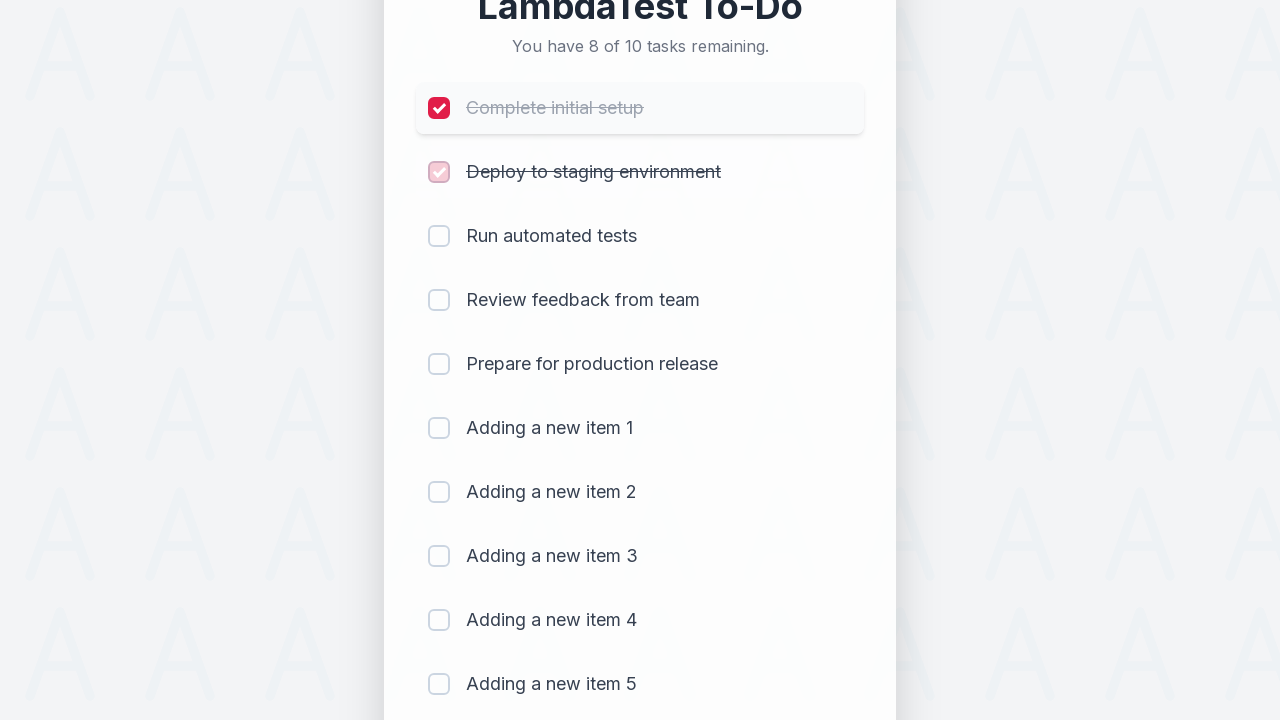

Waited 300ms for completion animation
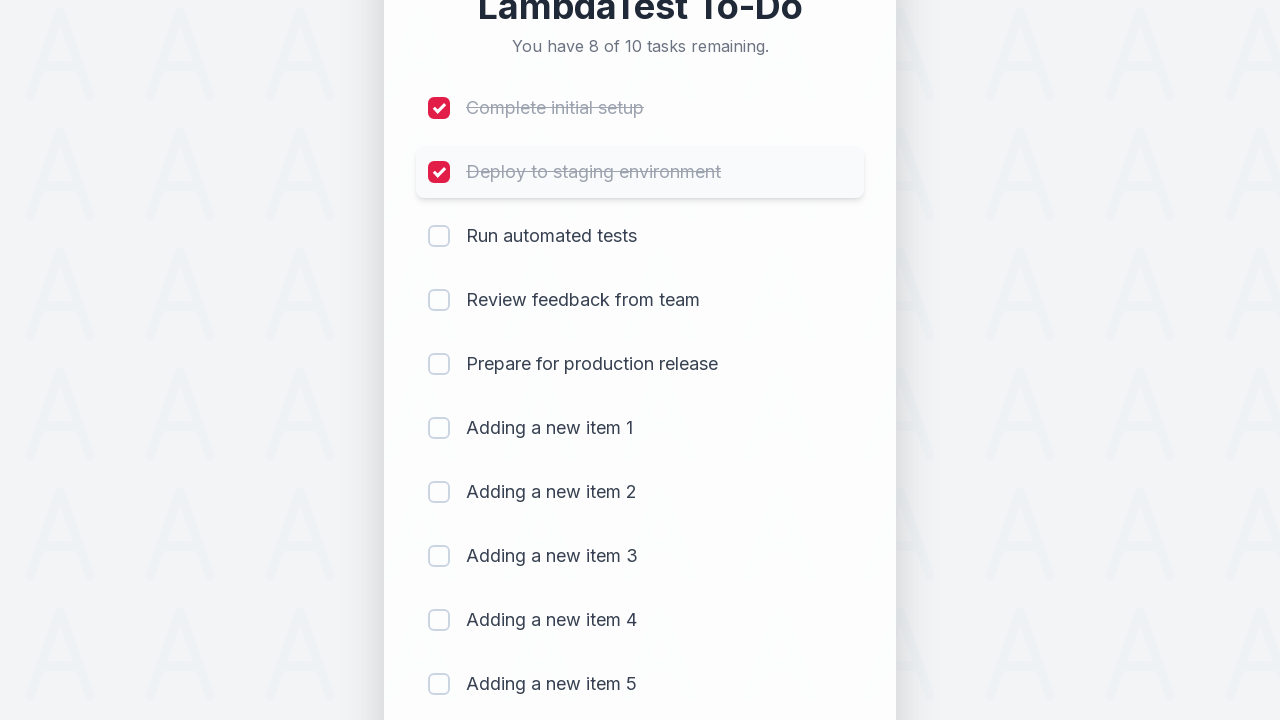

Clicked checkbox for item 3 to mark as completed at (439, 236) on (//input[@type='checkbox'])[3]
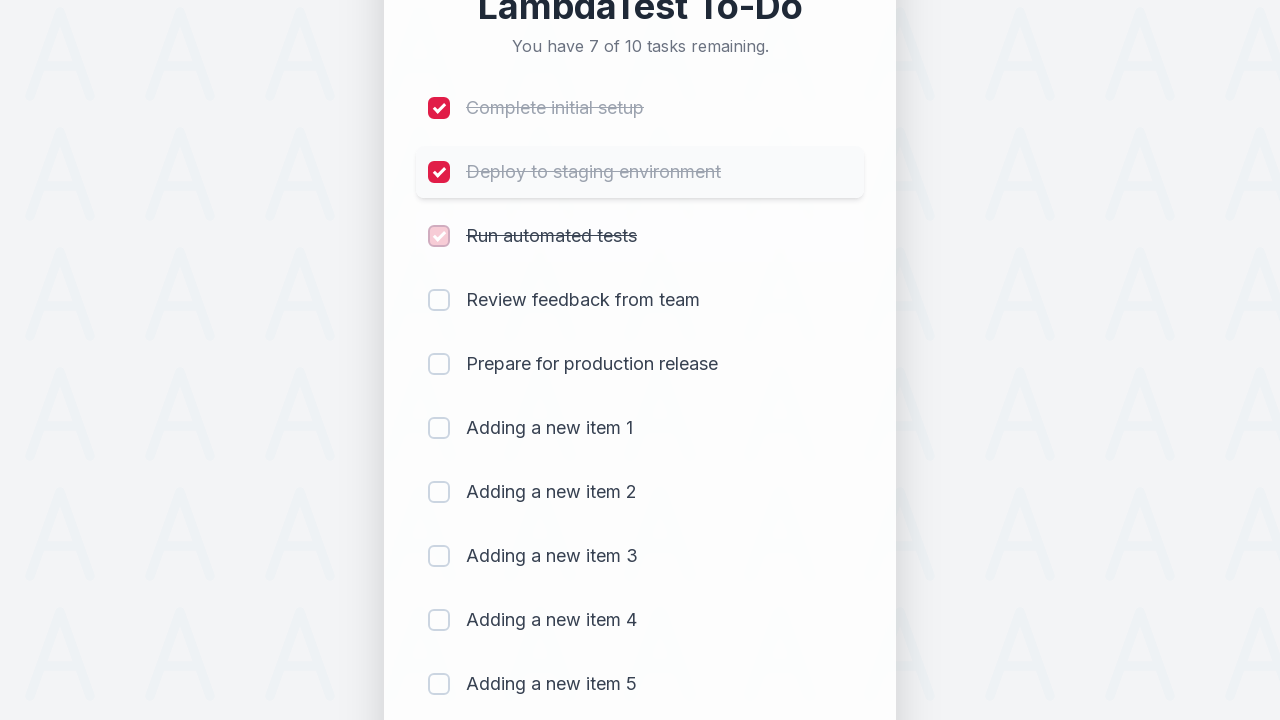

Waited 300ms for completion animation
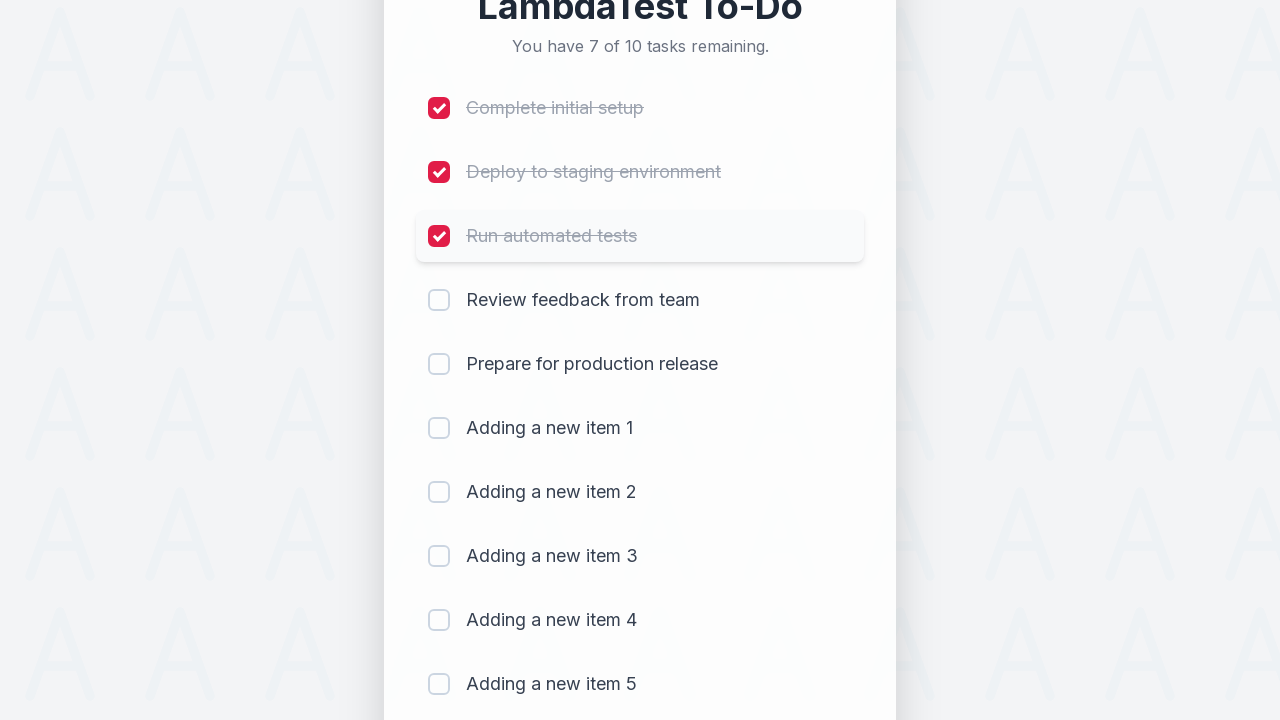

Clicked checkbox for item 4 to mark as completed at (439, 300) on (//input[@type='checkbox'])[4]
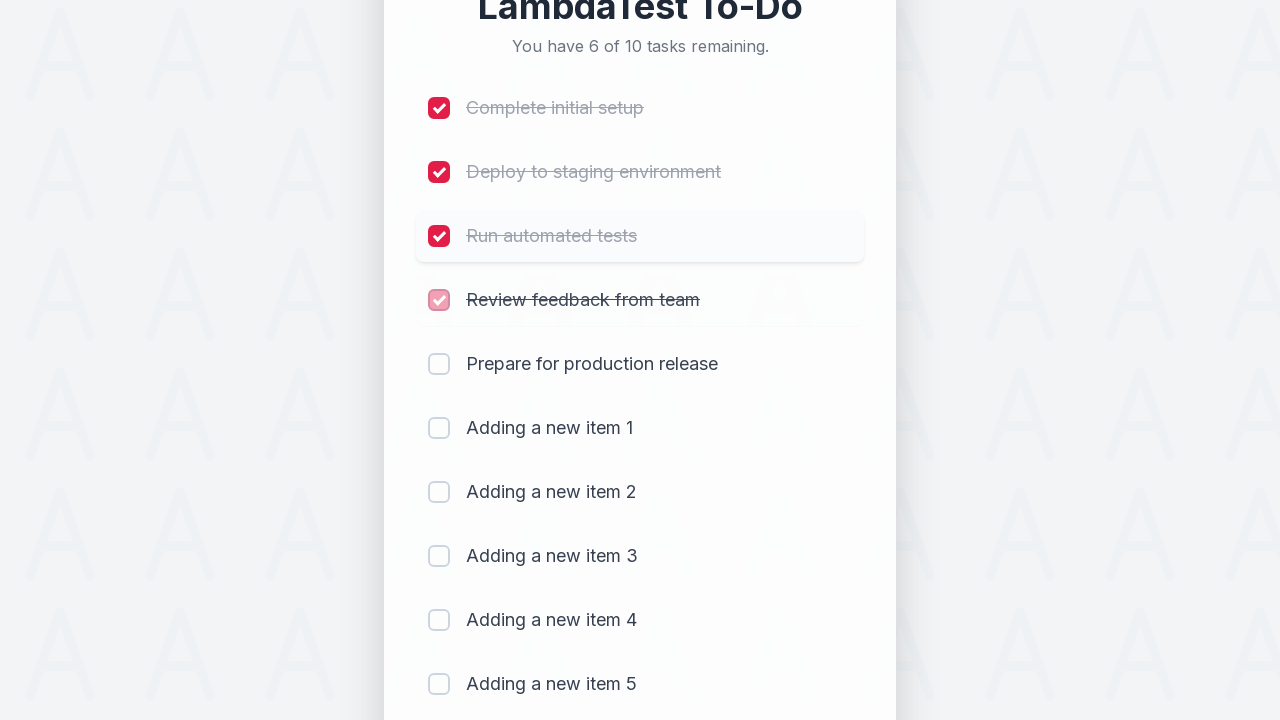

Waited 300ms for completion animation
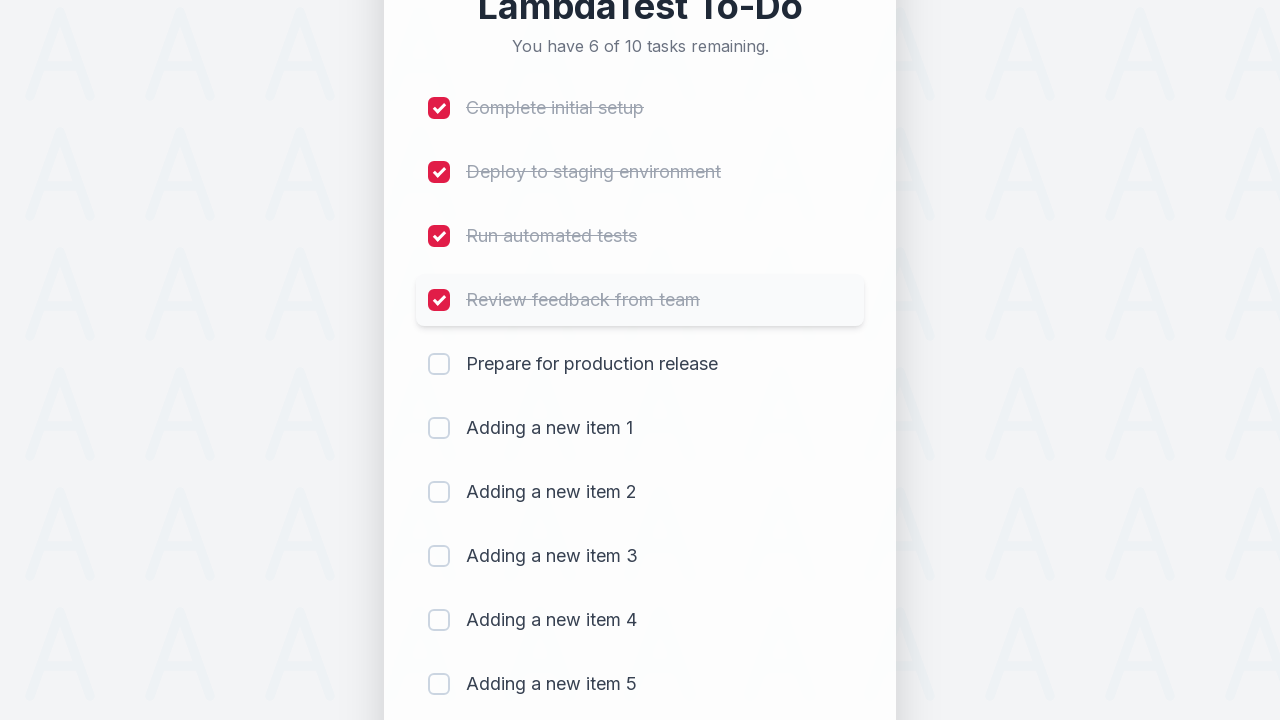

Clicked checkbox for item 5 to mark as completed at (439, 364) on (//input[@type='checkbox'])[5]
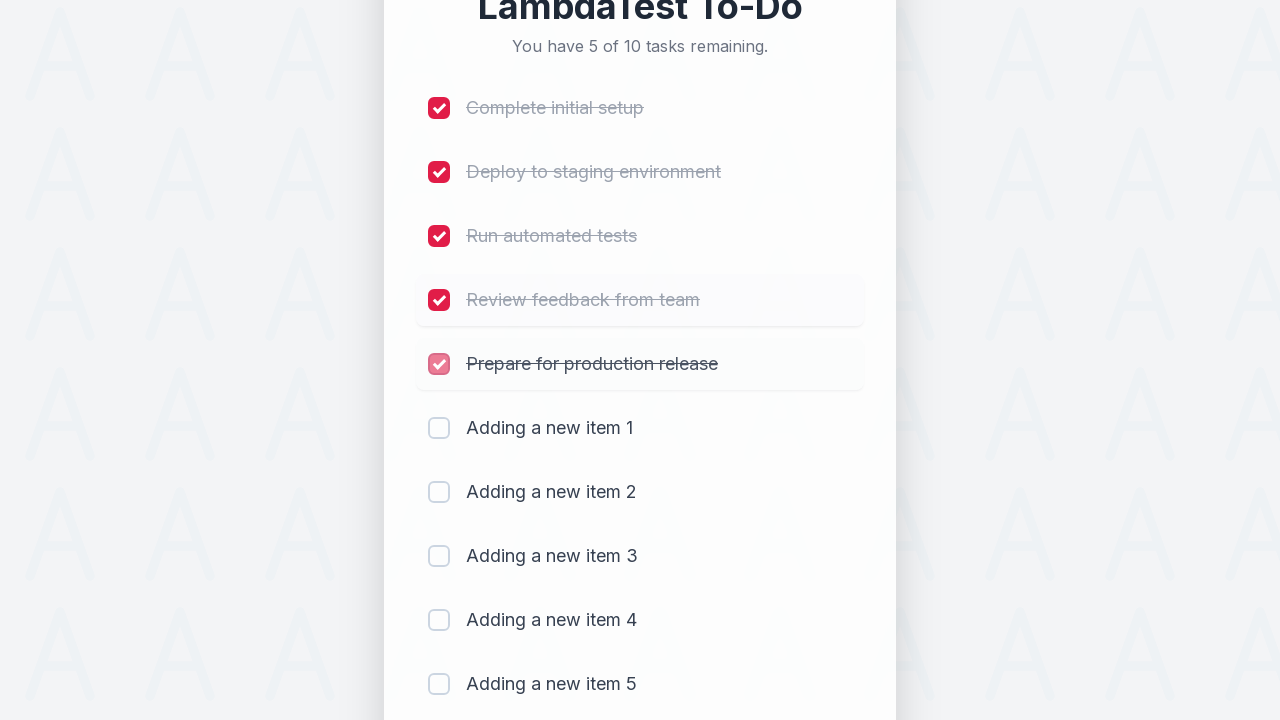

Waited 300ms for completion animation
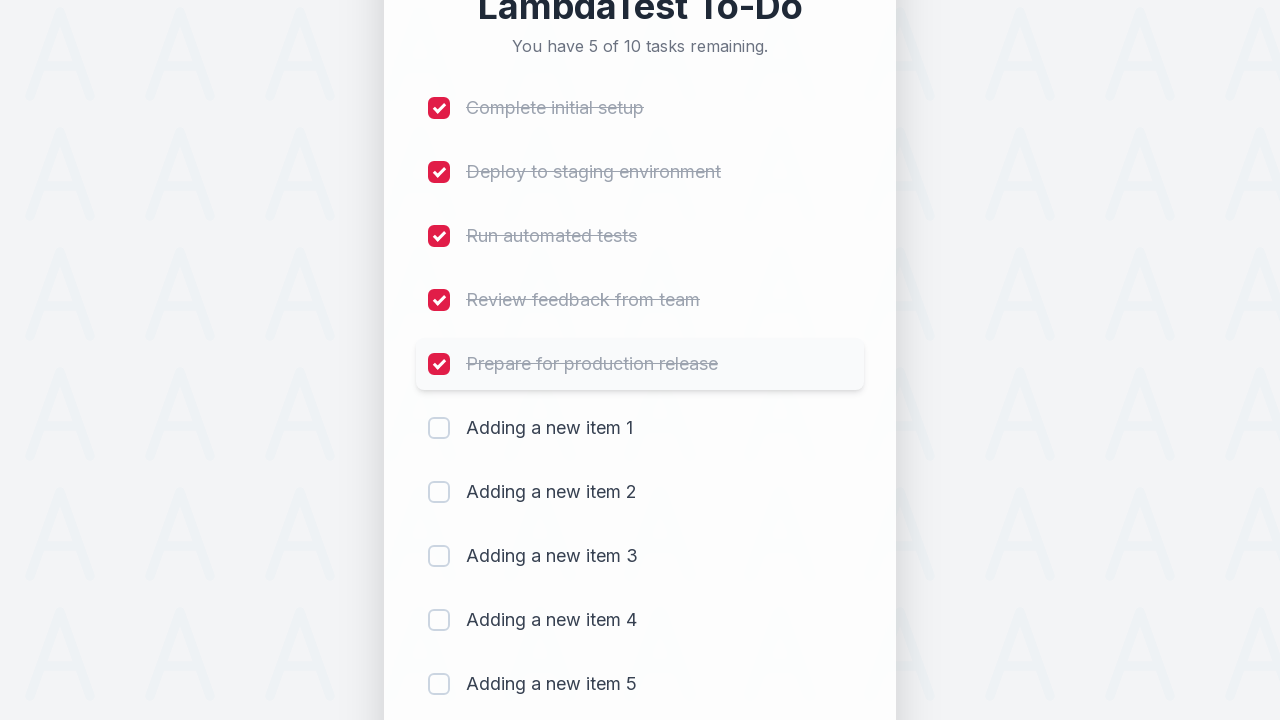

Clicked checkbox for item 6 to mark as completed at (439, 428) on (//input[@type='checkbox'])[6]
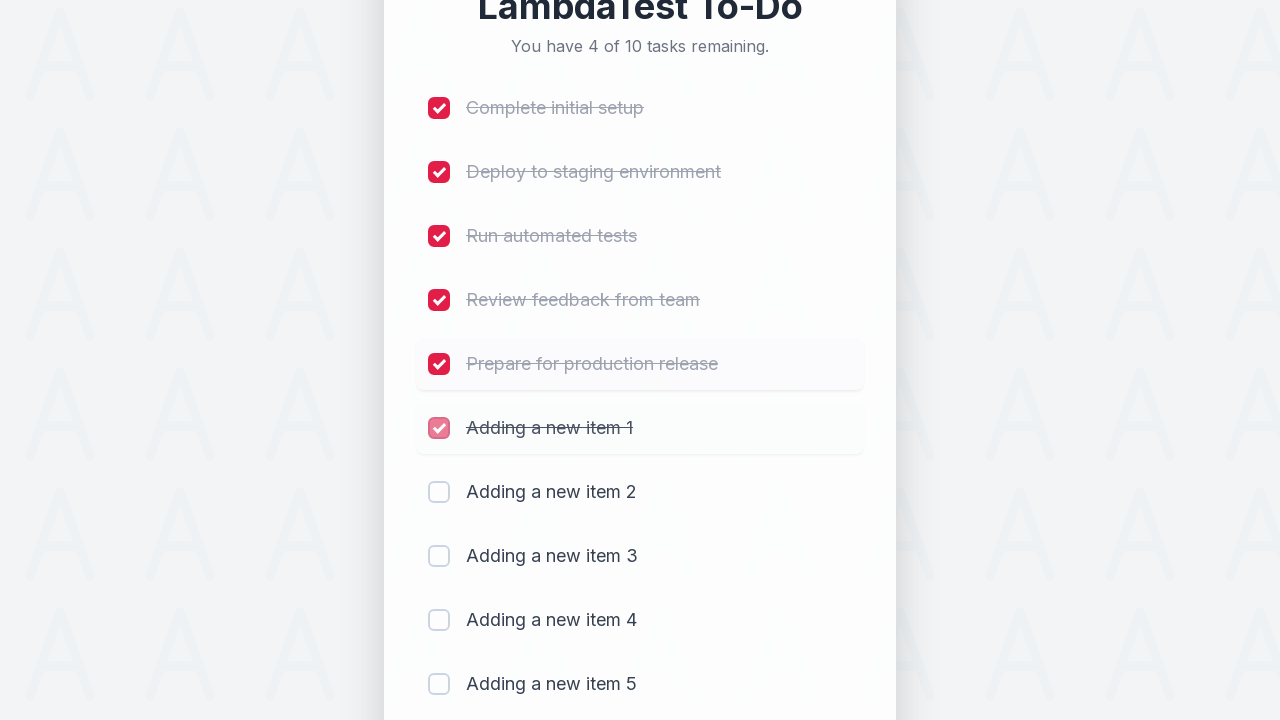

Waited 300ms for completion animation
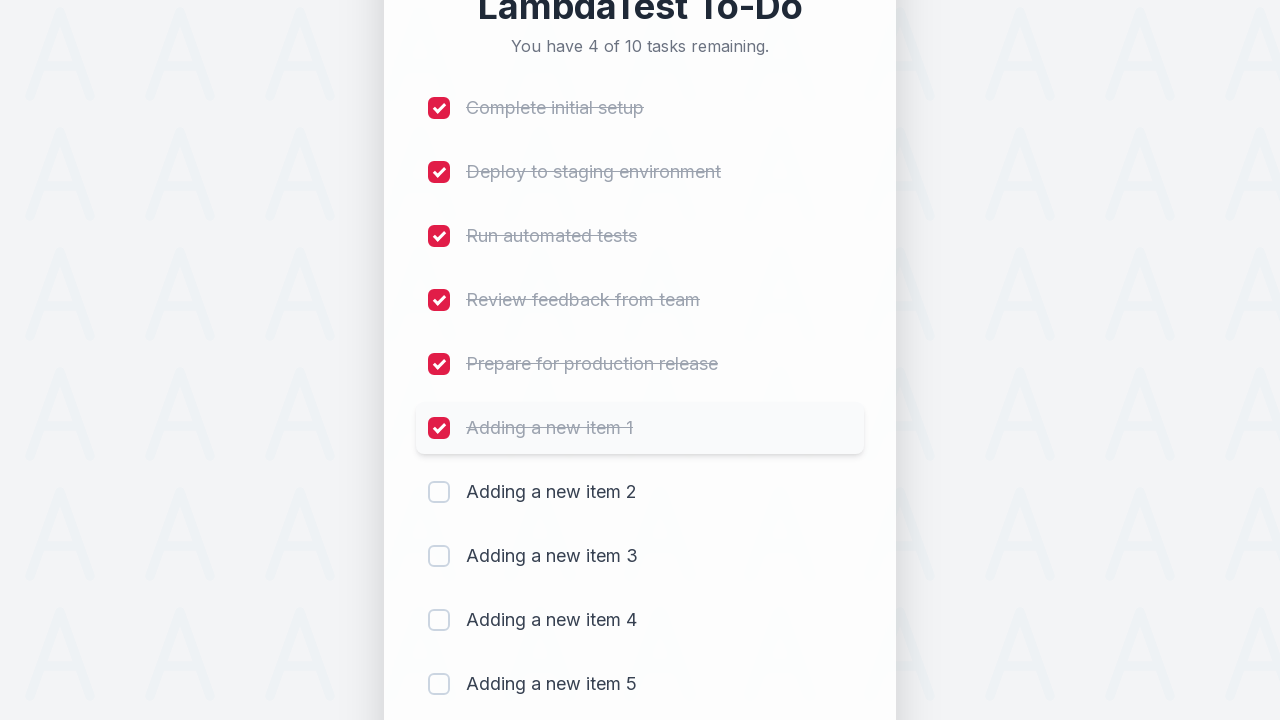

Clicked checkbox for item 7 to mark as completed at (439, 492) on (//input[@type='checkbox'])[7]
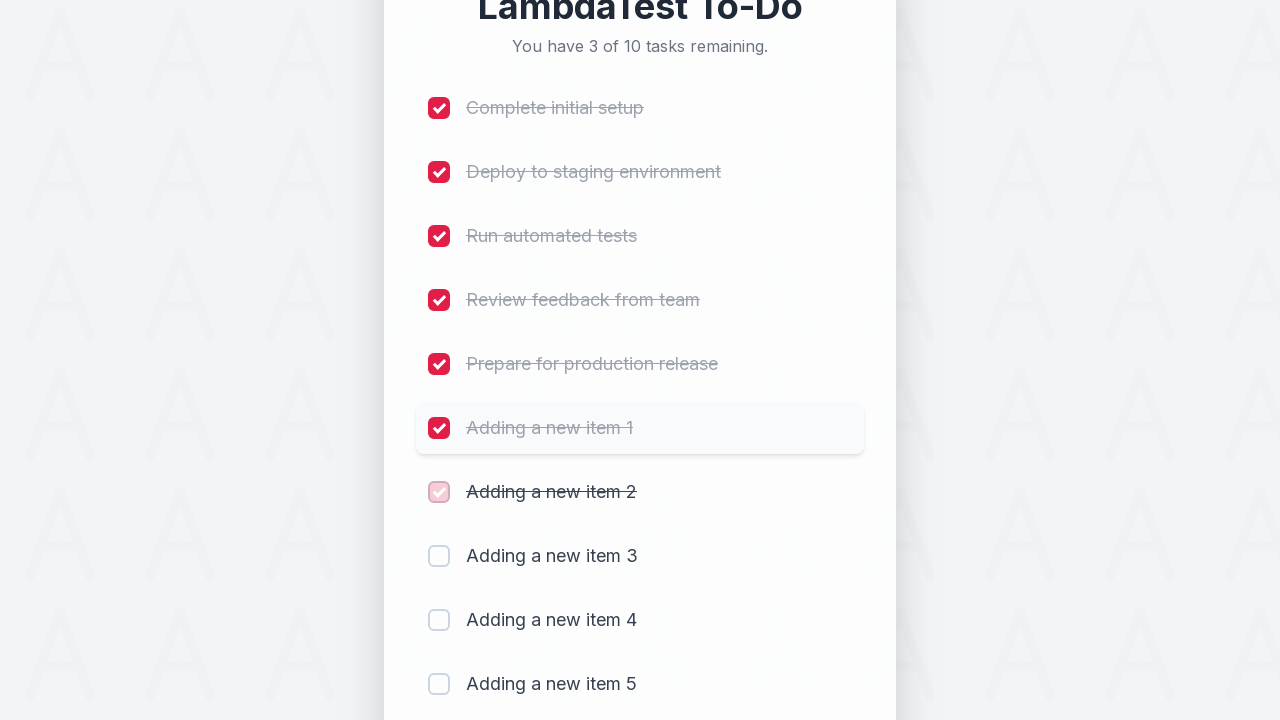

Waited 300ms for completion animation
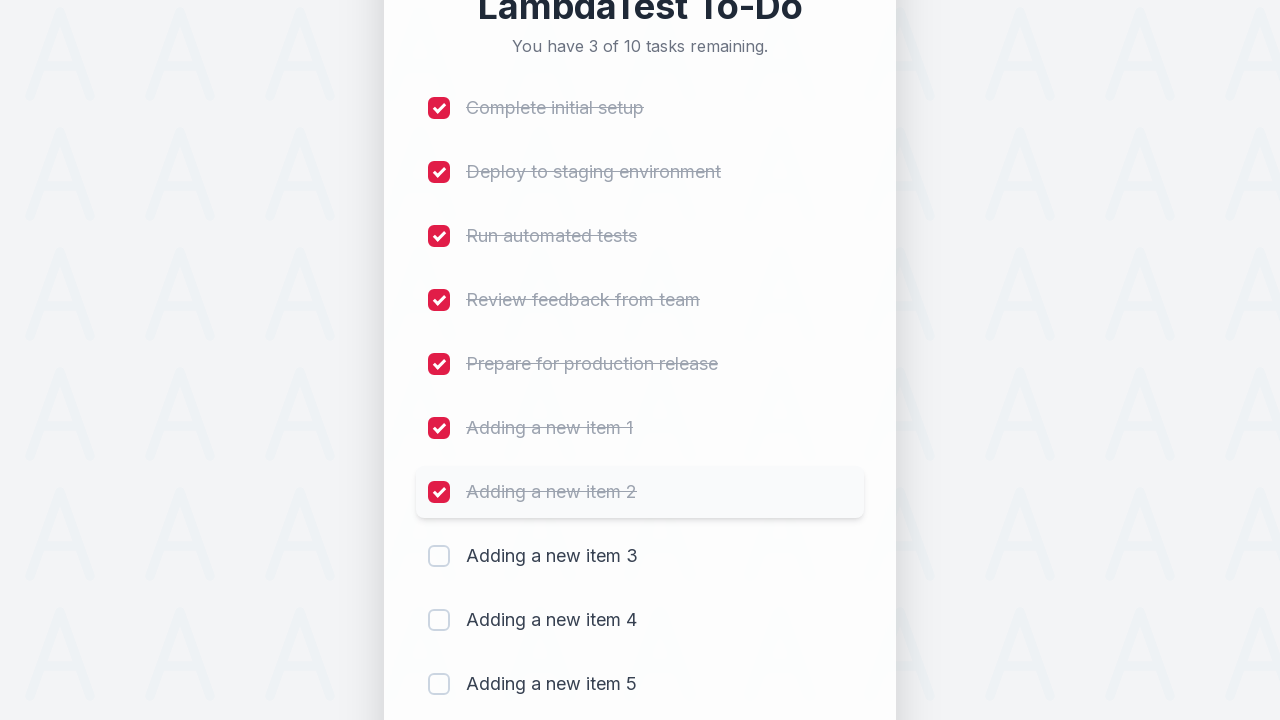

Clicked checkbox for item 8 to mark as completed at (439, 556) on (//input[@type='checkbox'])[8]
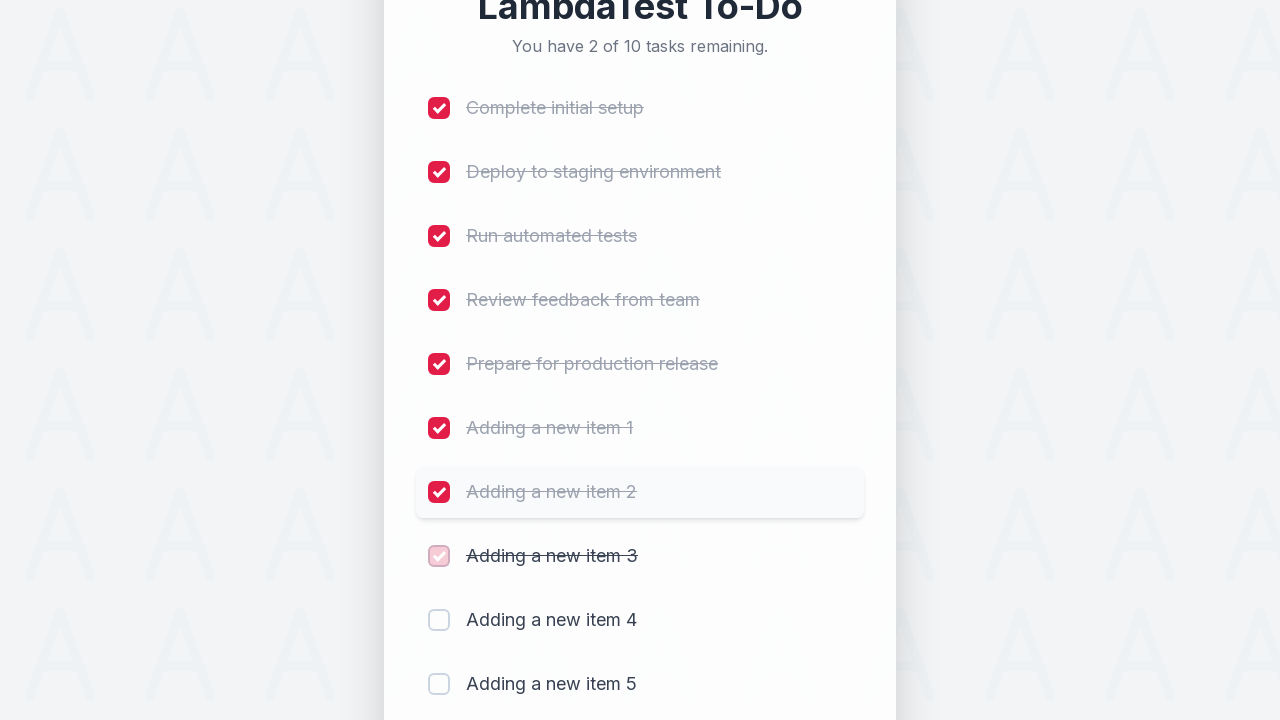

Waited 300ms for completion animation
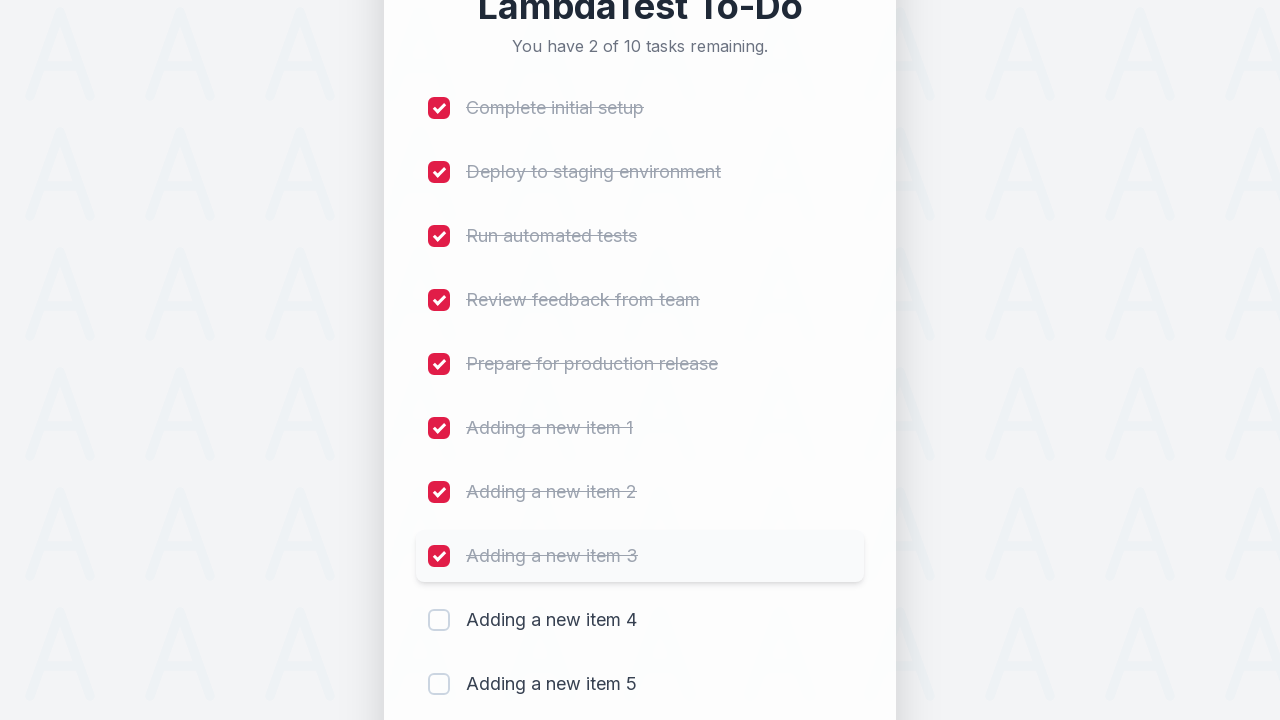

Clicked checkbox for item 9 to mark as completed at (439, 620) on (//input[@type='checkbox'])[9]
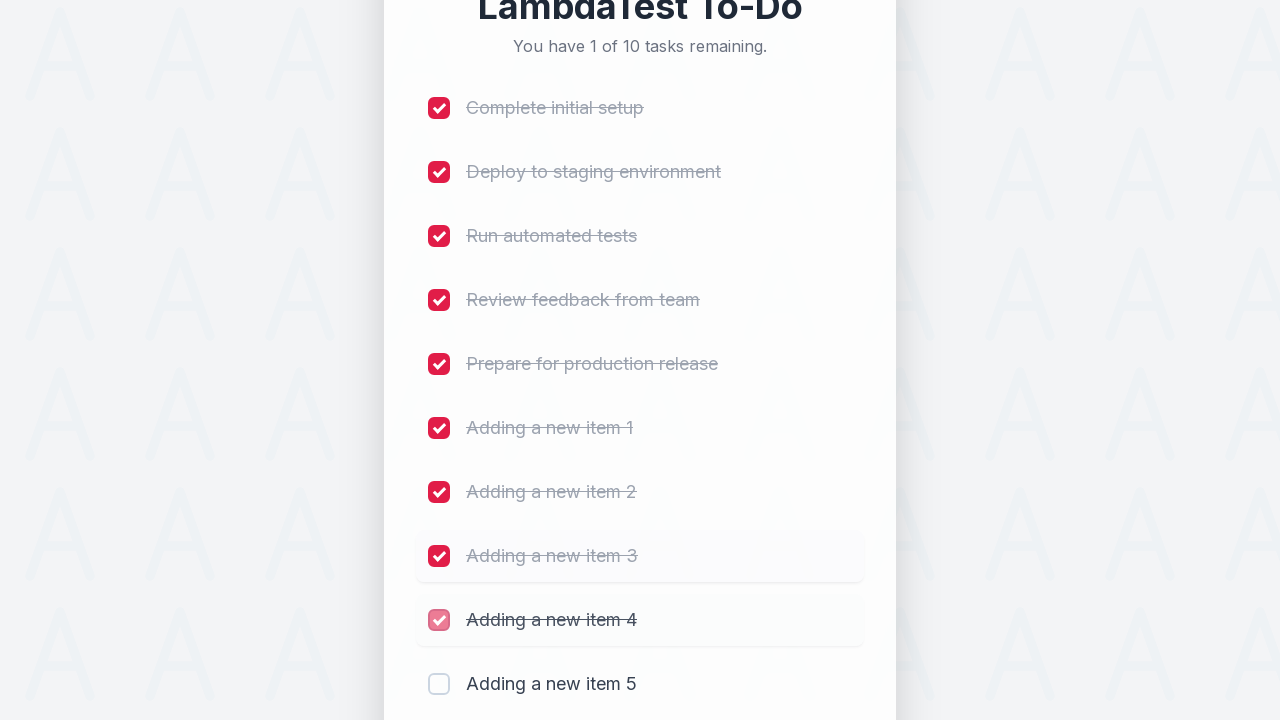

Waited 300ms for completion animation
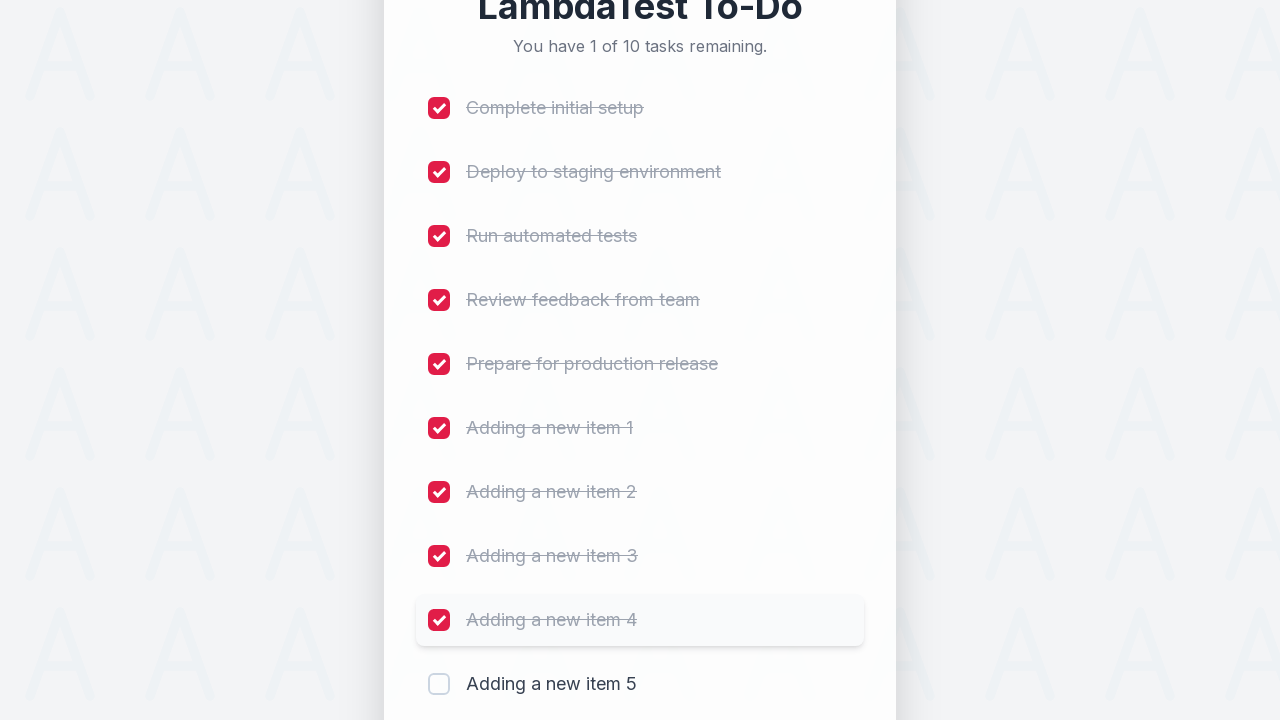

Clicked checkbox for item 10 to mark as completed at (439, 684) on (//input[@type='checkbox'])[10]
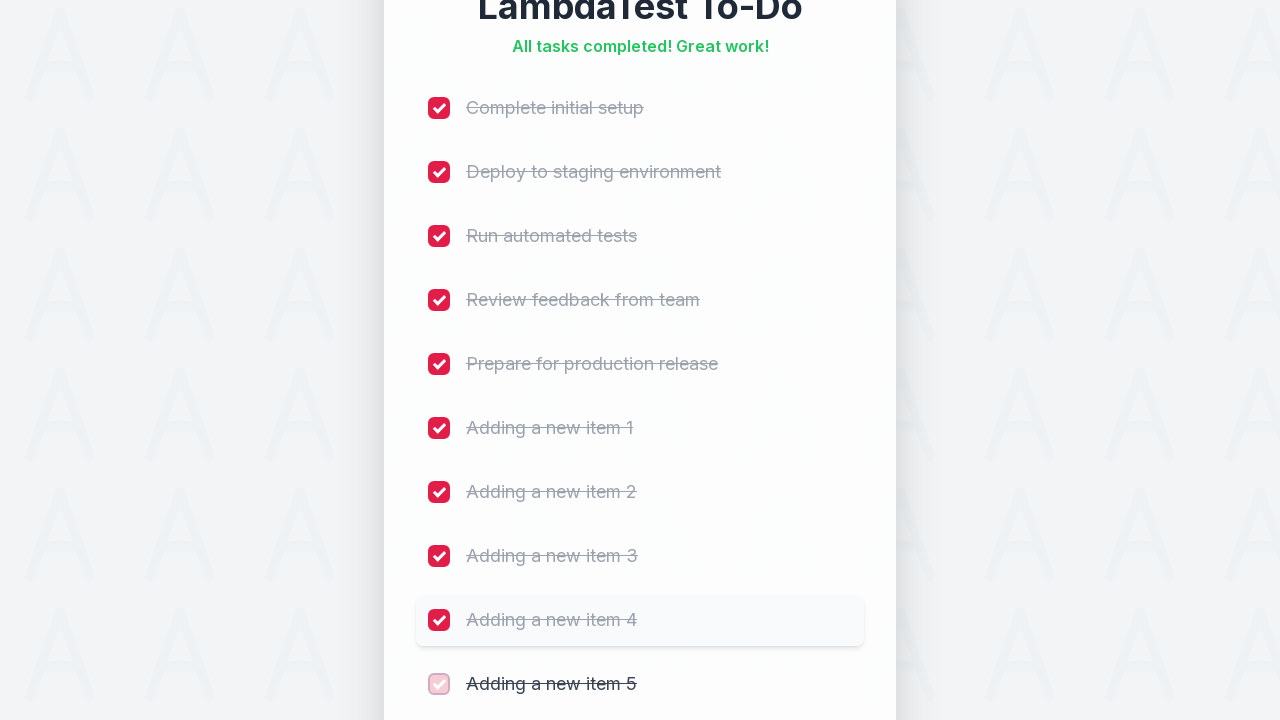

Waited 300ms for completion animation
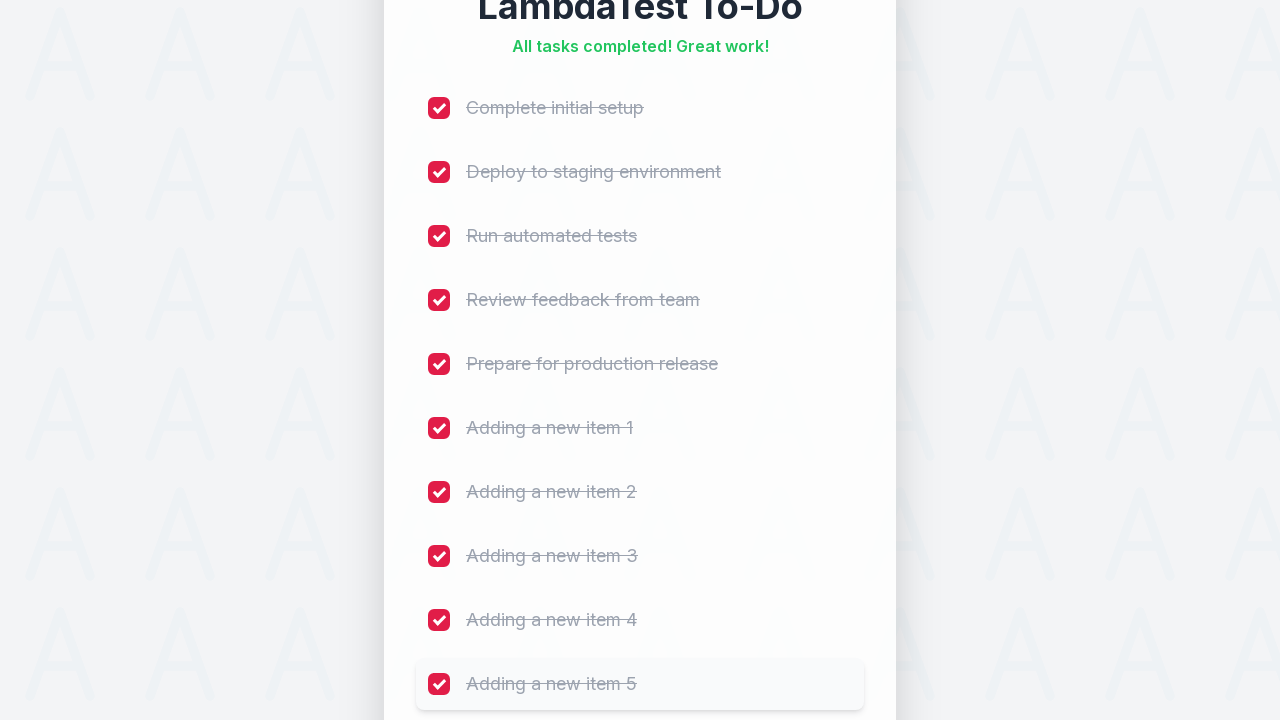

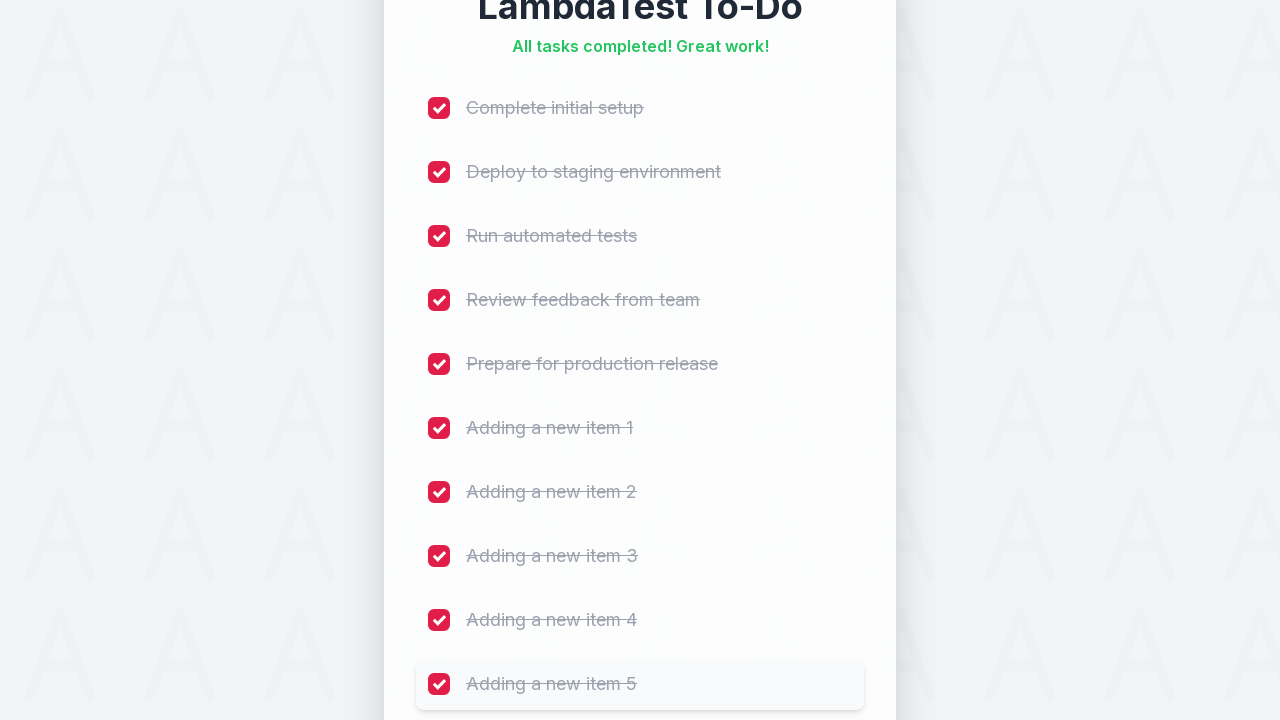